Tests the first date picker by clicking to open it, navigating backwards through months until reaching April 2024, then selecting day 17

Starting URL: https://demo.automationtesting.in/Datepicker.html

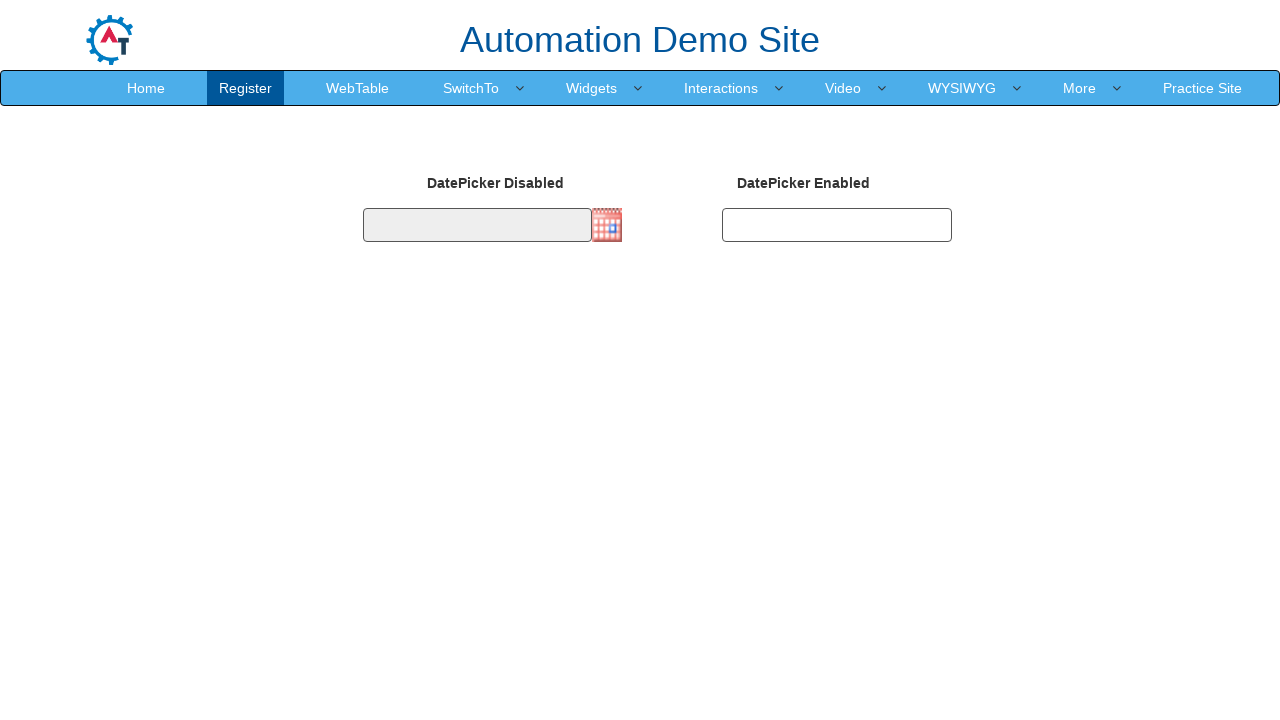

Clicked to open the first date picker at (477, 225) on #datepicker1
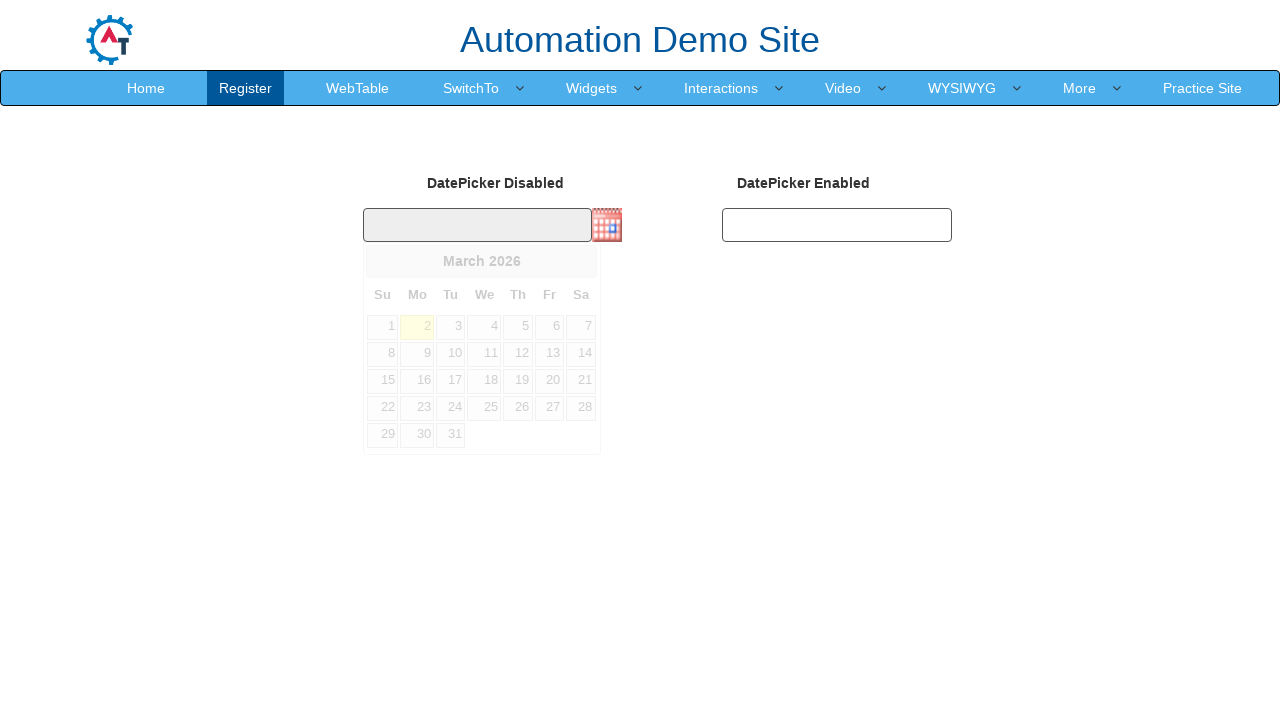

Read current month as 'March' and year as '2026'
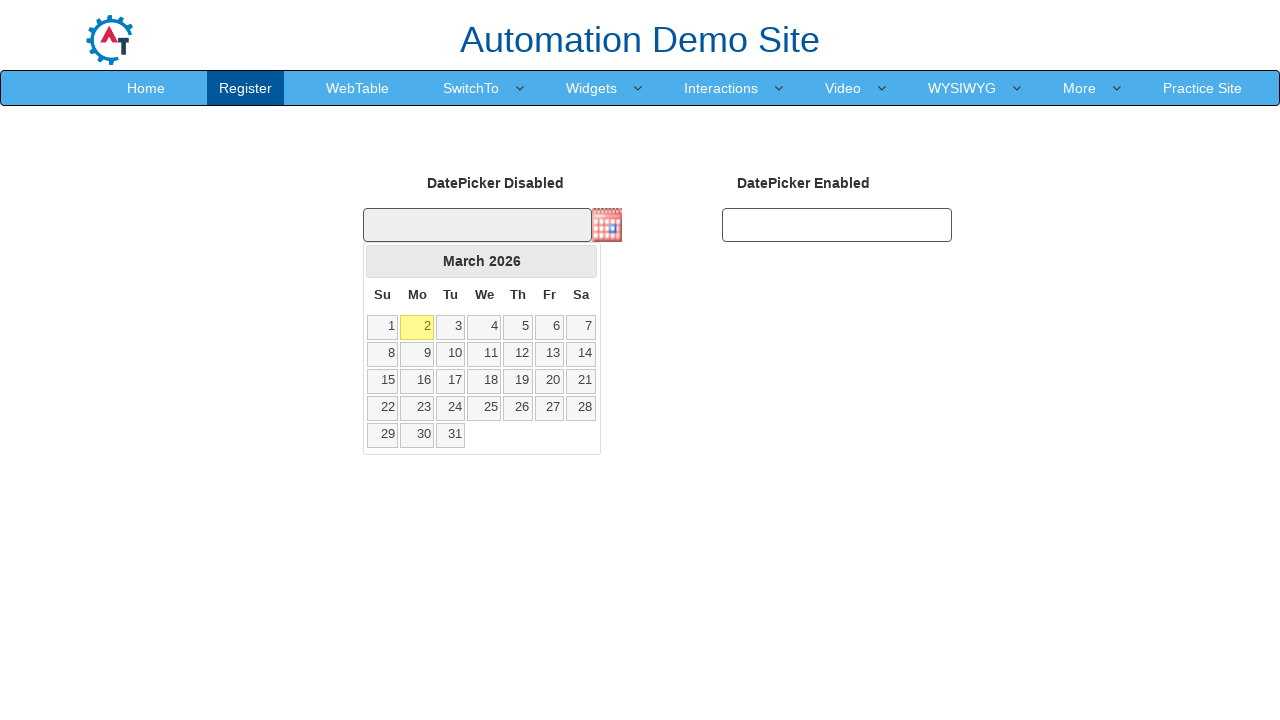

Clicked previous month button to navigate backwards at (382, 261) on span.ui-icon.ui-icon-circle-triangle-w
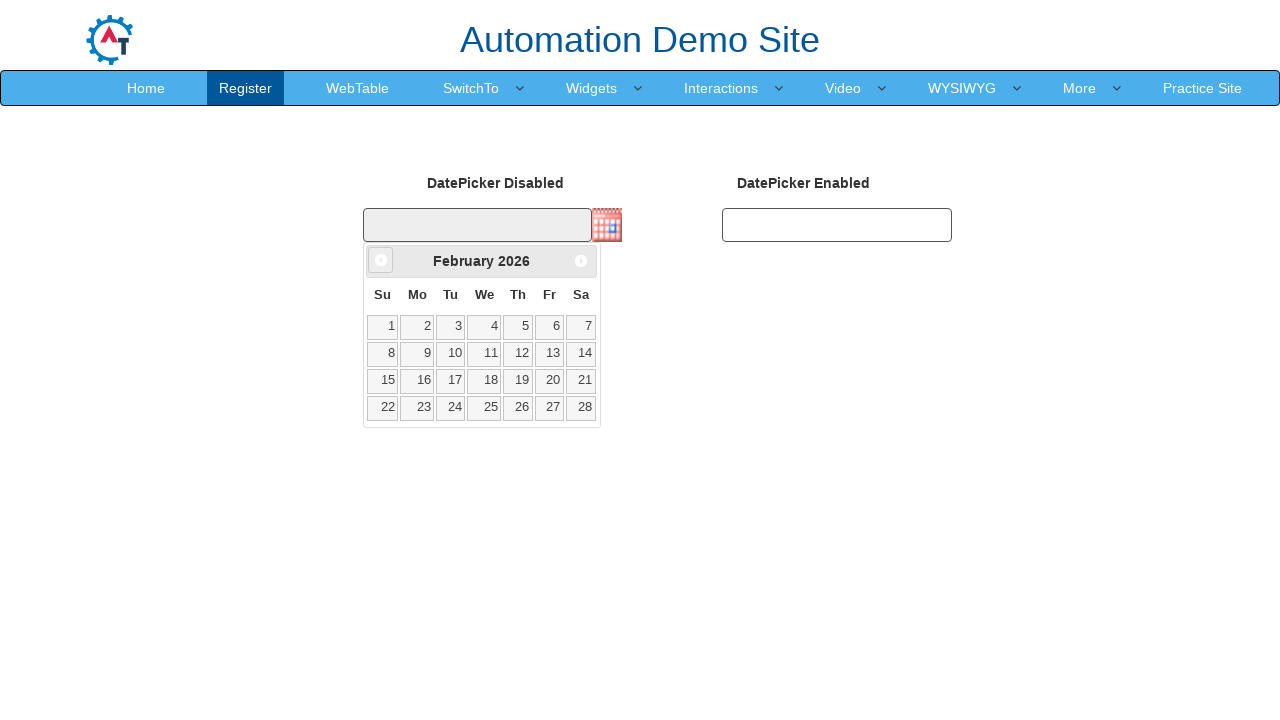

Read current month as 'February' and year as '2026'
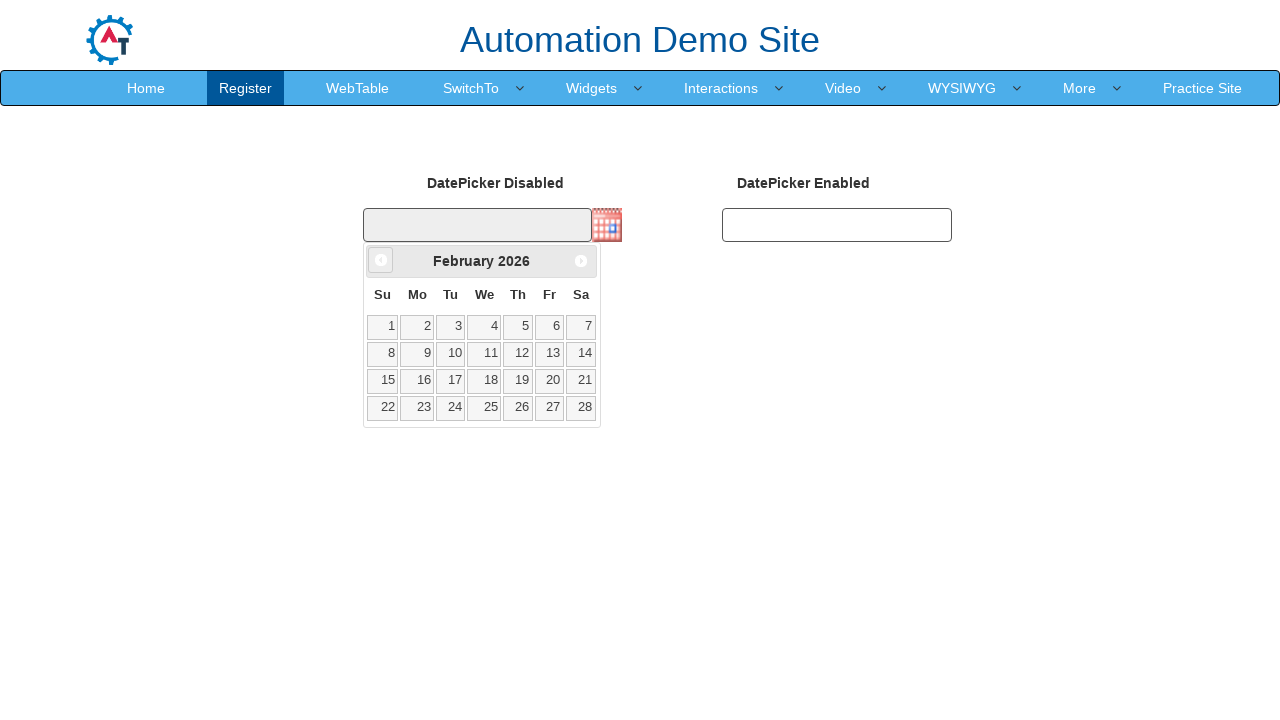

Clicked previous month button to navigate backwards at (381, 260) on span.ui-icon.ui-icon-circle-triangle-w
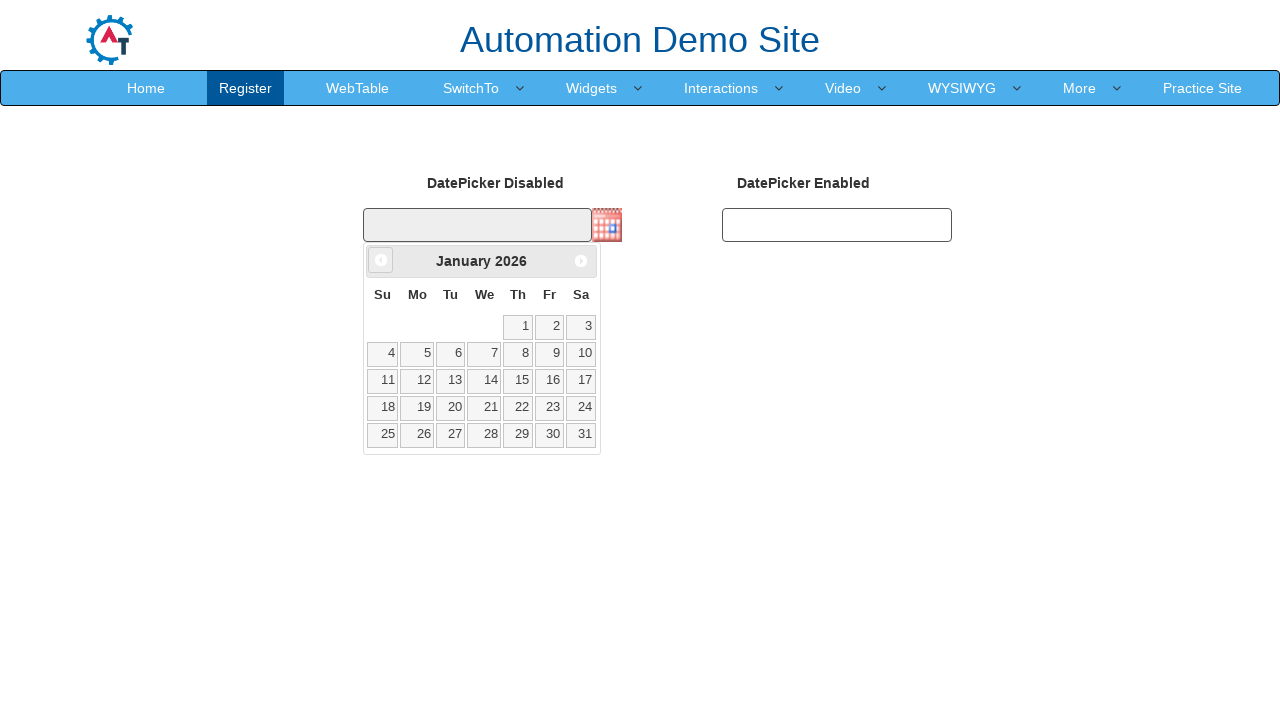

Read current month as 'January' and year as '2026'
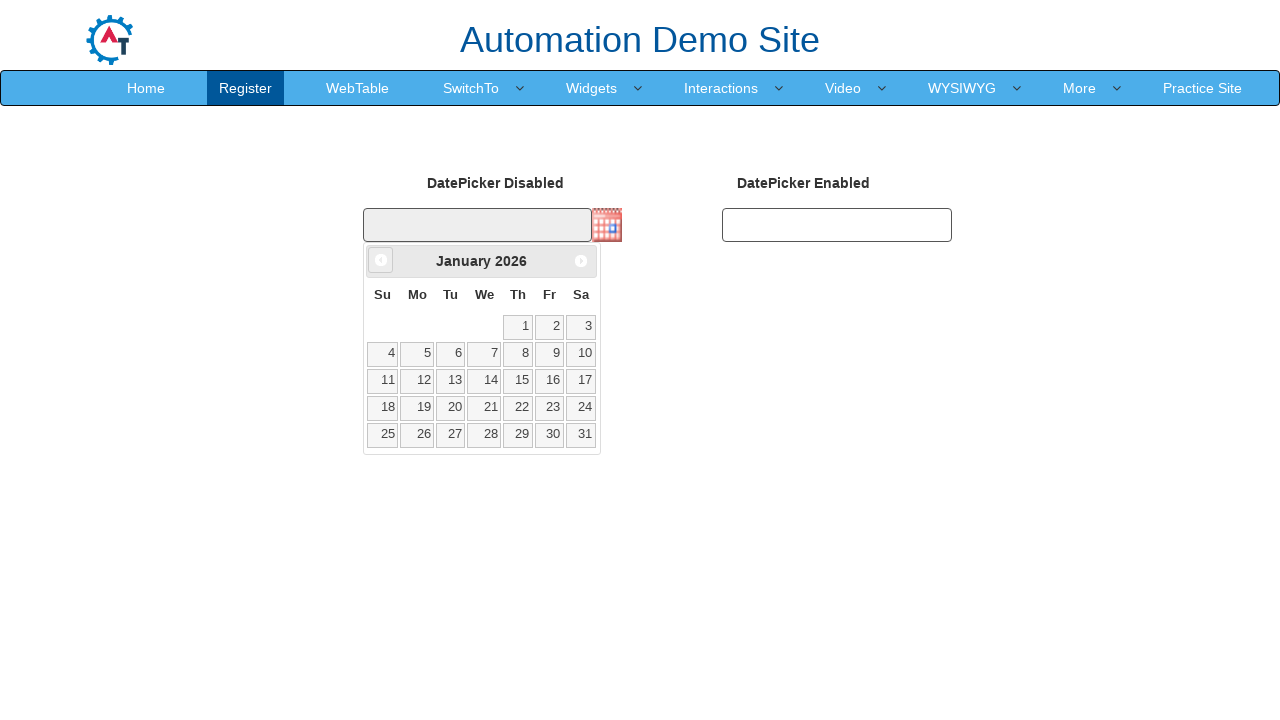

Clicked previous month button to navigate backwards at (381, 260) on span.ui-icon.ui-icon-circle-triangle-w
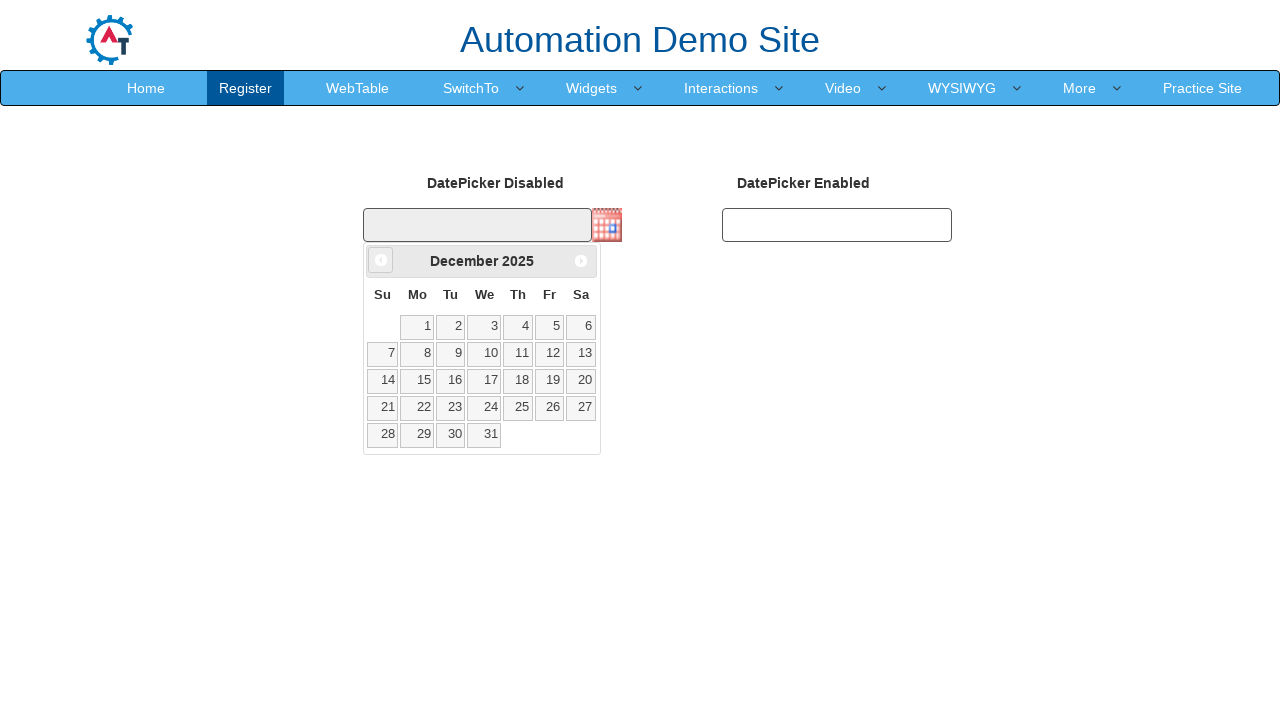

Read current month as 'December' and year as '2025'
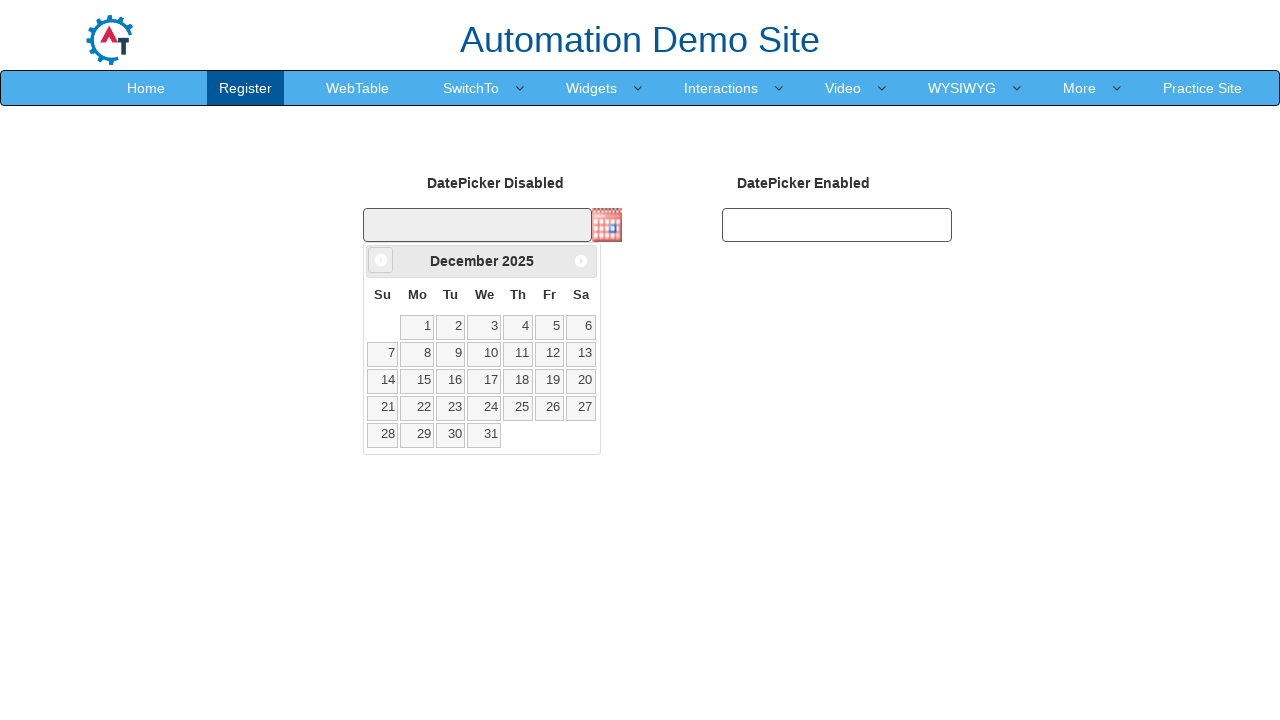

Clicked previous month button to navigate backwards at (381, 260) on span.ui-icon.ui-icon-circle-triangle-w
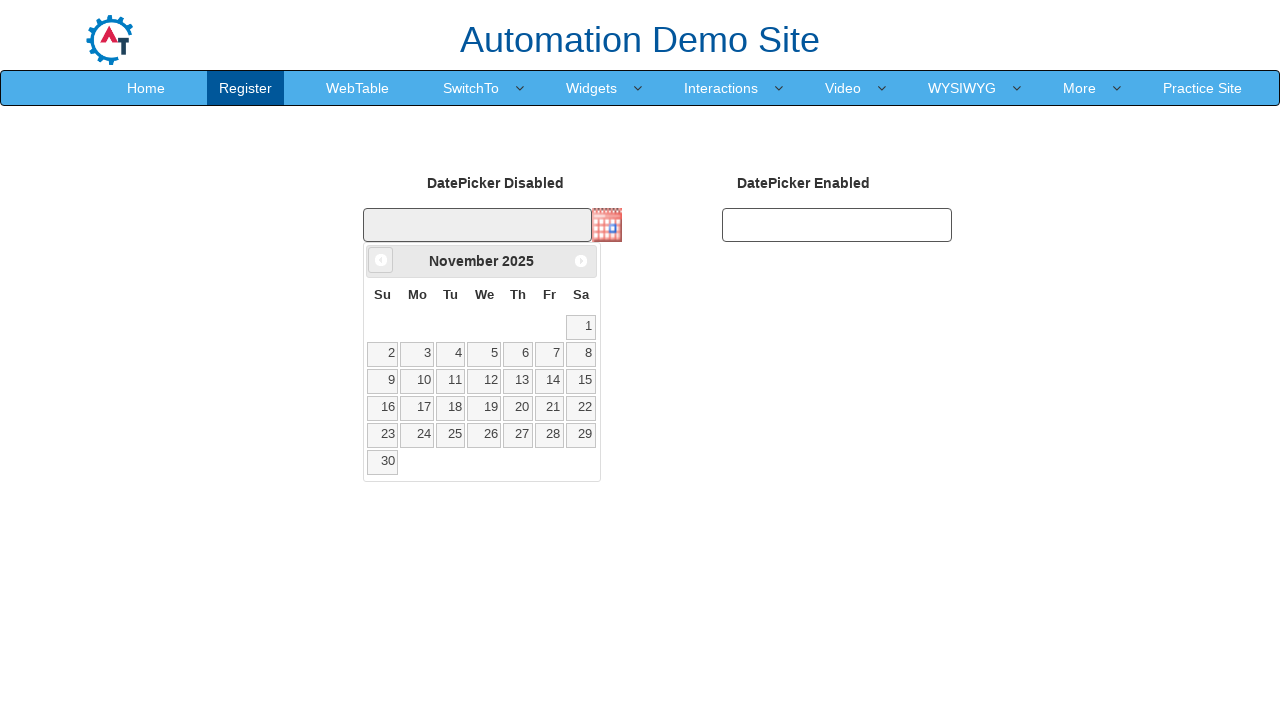

Read current month as 'November' and year as '2025'
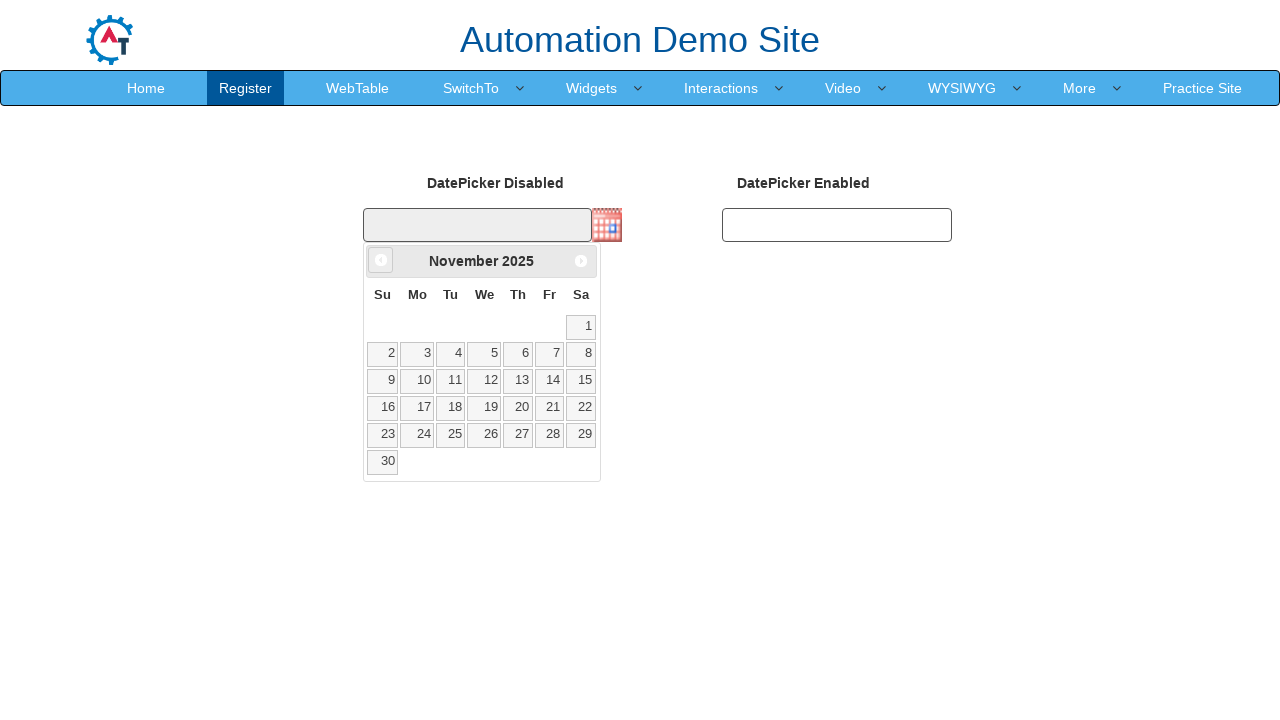

Clicked previous month button to navigate backwards at (381, 260) on span.ui-icon.ui-icon-circle-triangle-w
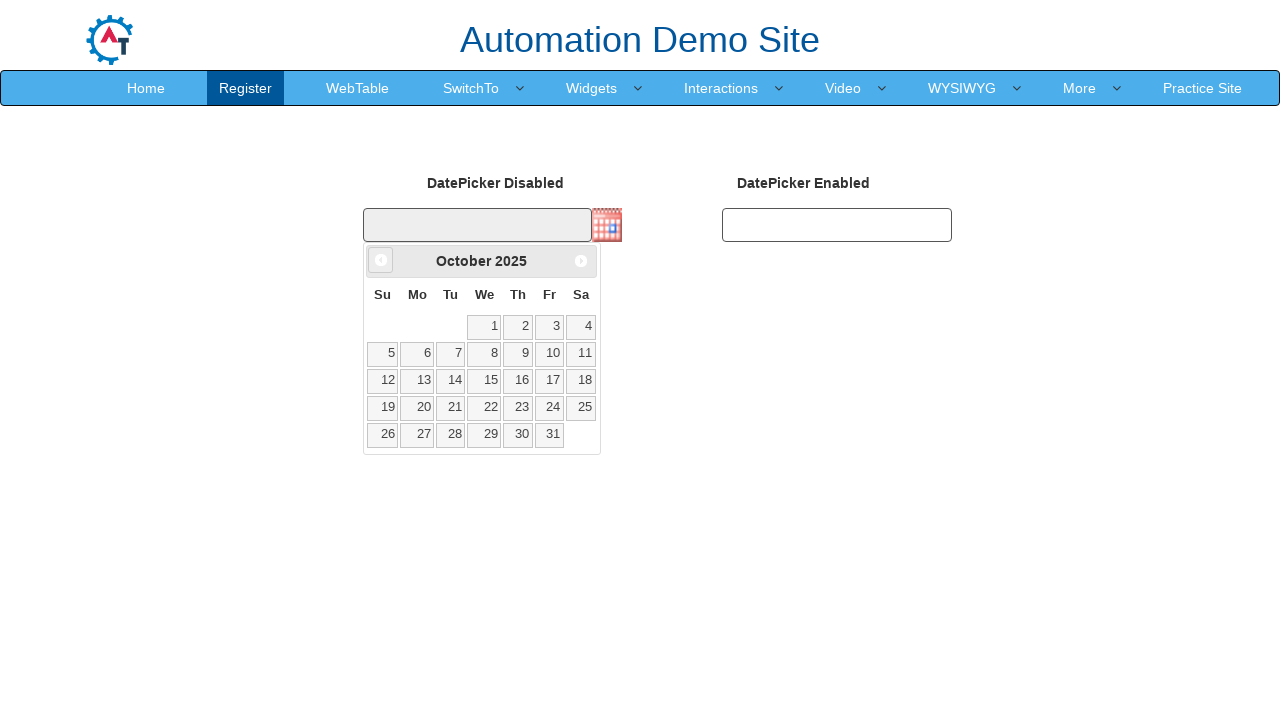

Read current month as 'October' and year as '2025'
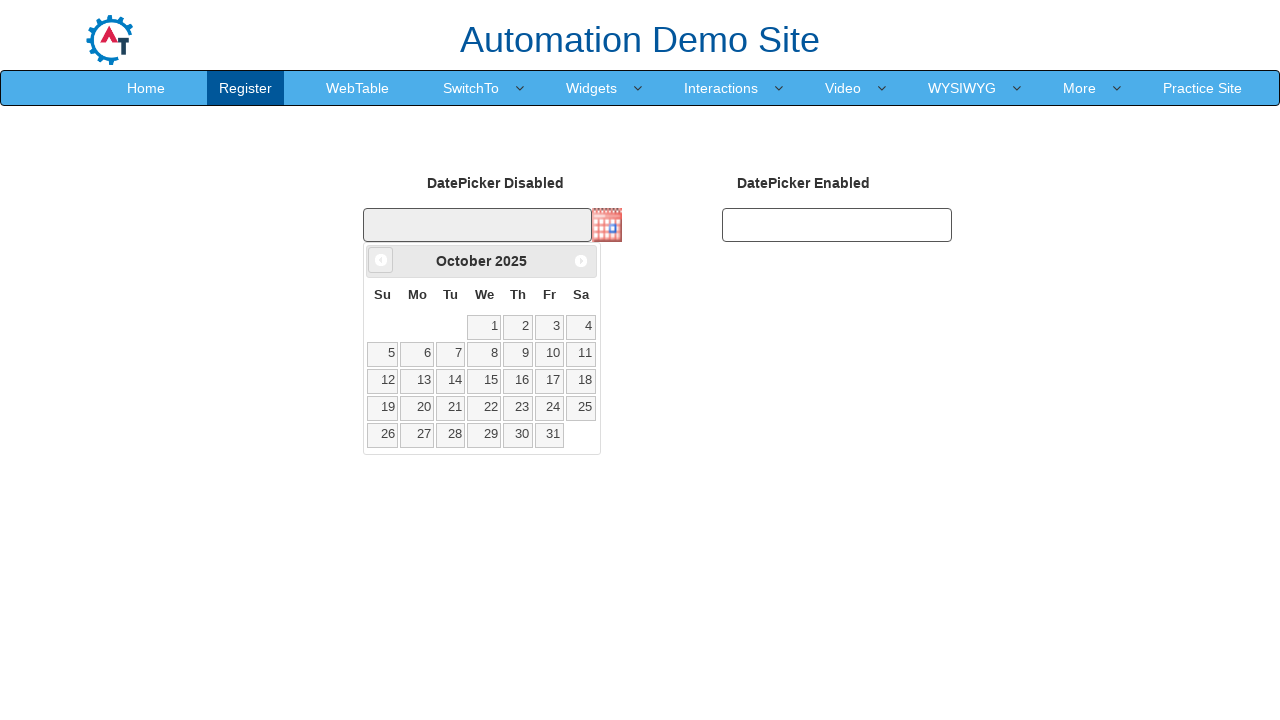

Clicked previous month button to navigate backwards at (381, 260) on span.ui-icon.ui-icon-circle-triangle-w
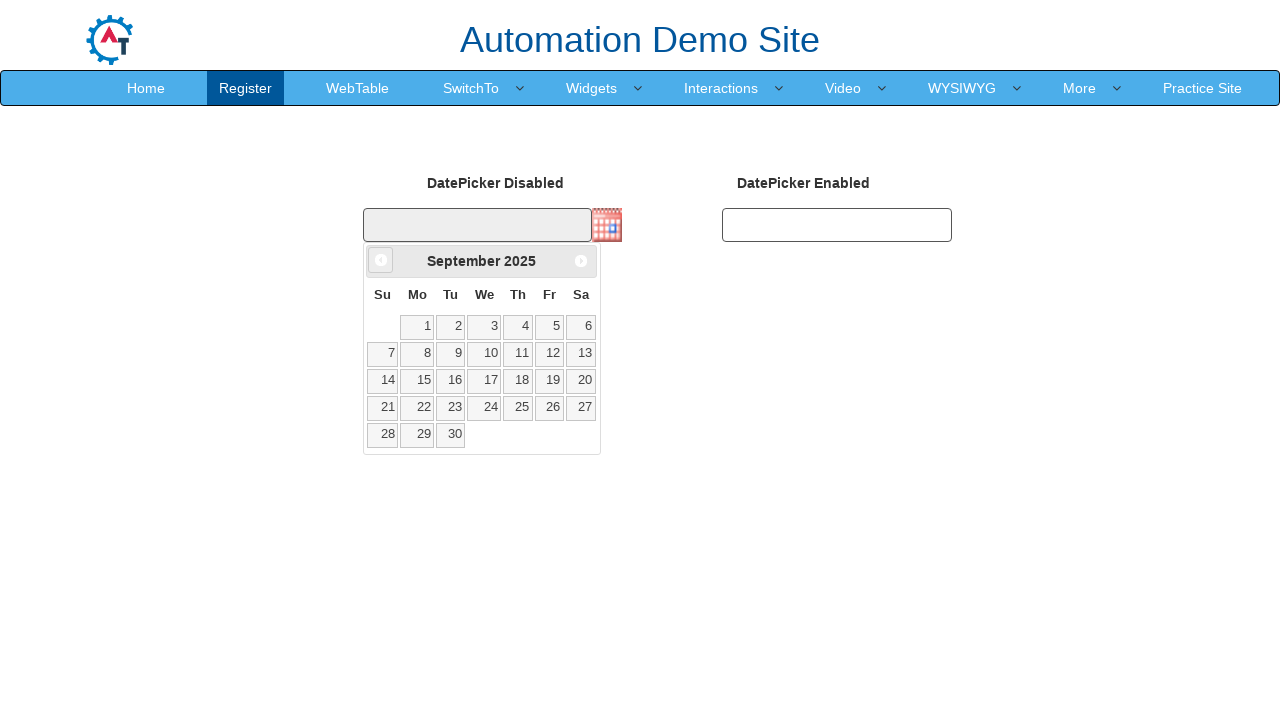

Read current month as 'September' and year as '2025'
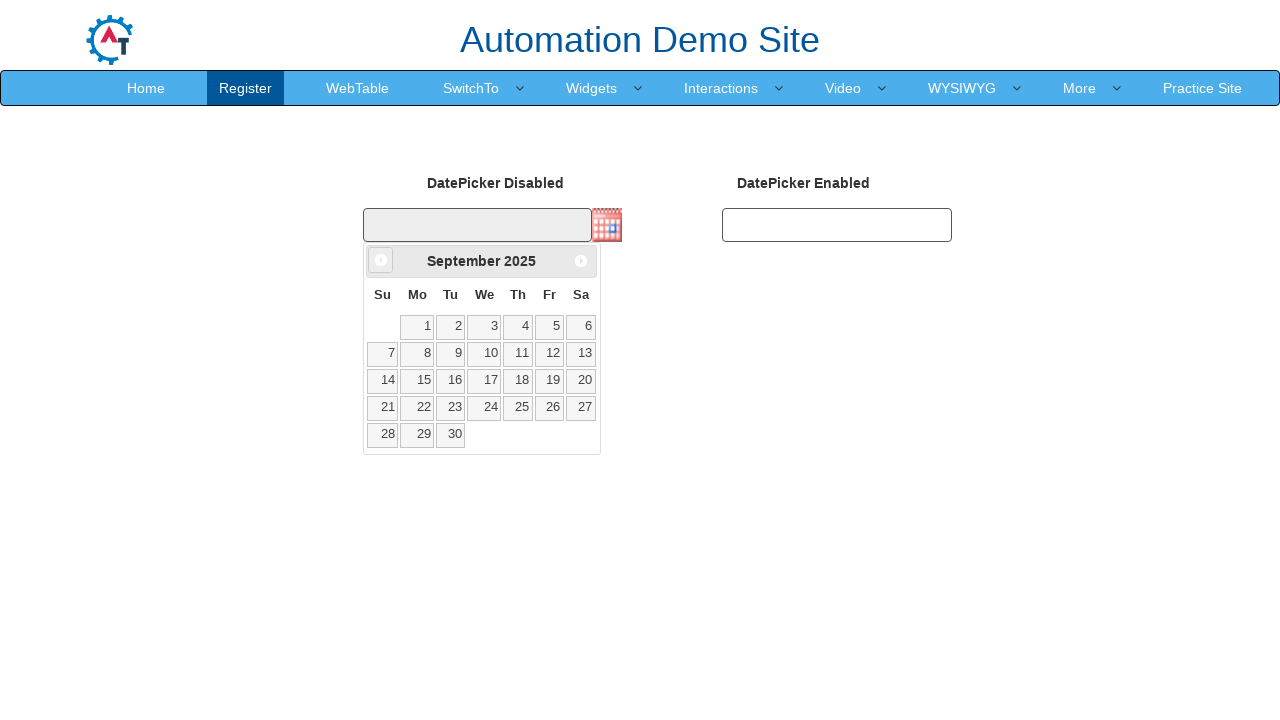

Clicked previous month button to navigate backwards at (381, 260) on span.ui-icon.ui-icon-circle-triangle-w
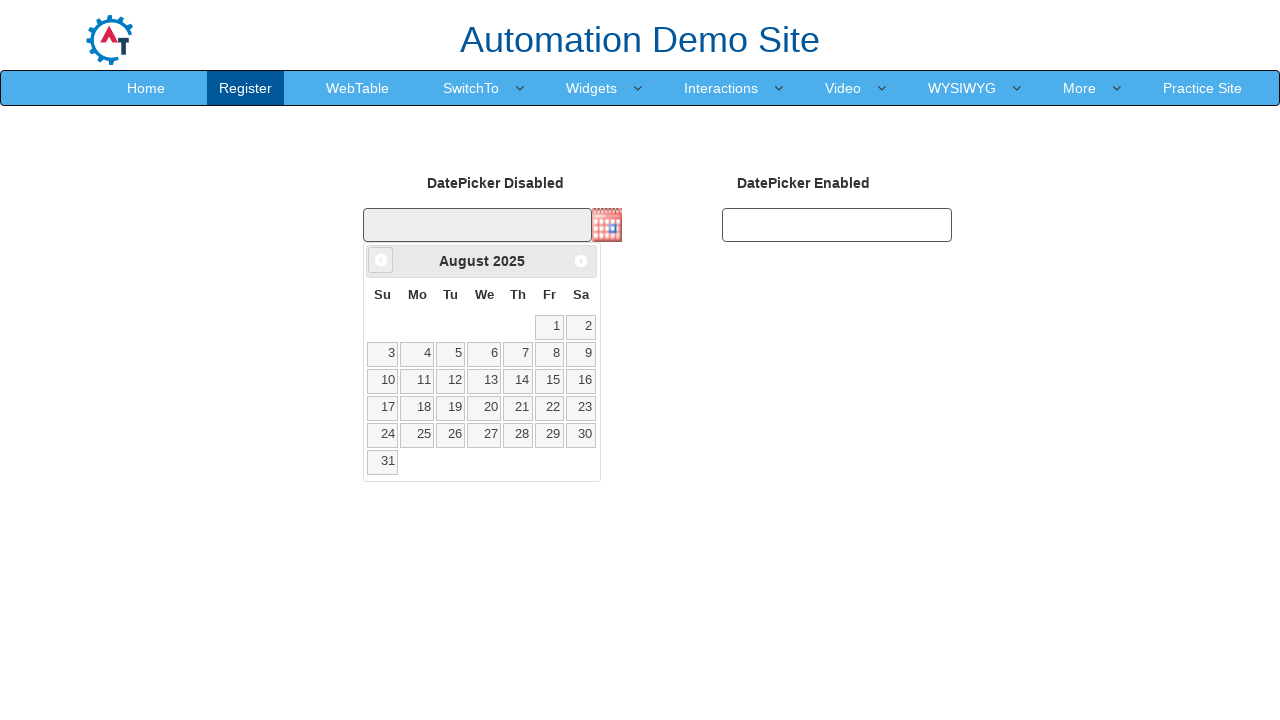

Read current month as 'August' and year as '2025'
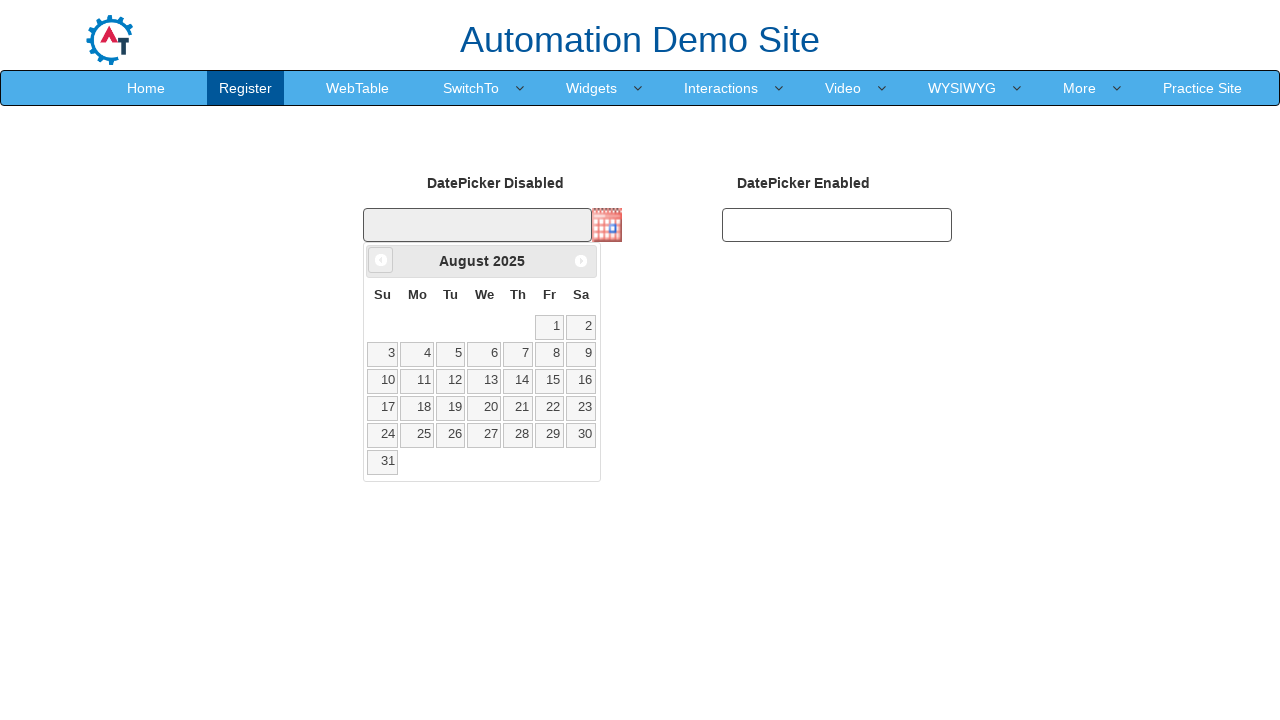

Clicked previous month button to navigate backwards at (381, 260) on span.ui-icon.ui-icon-circle-triangle-w
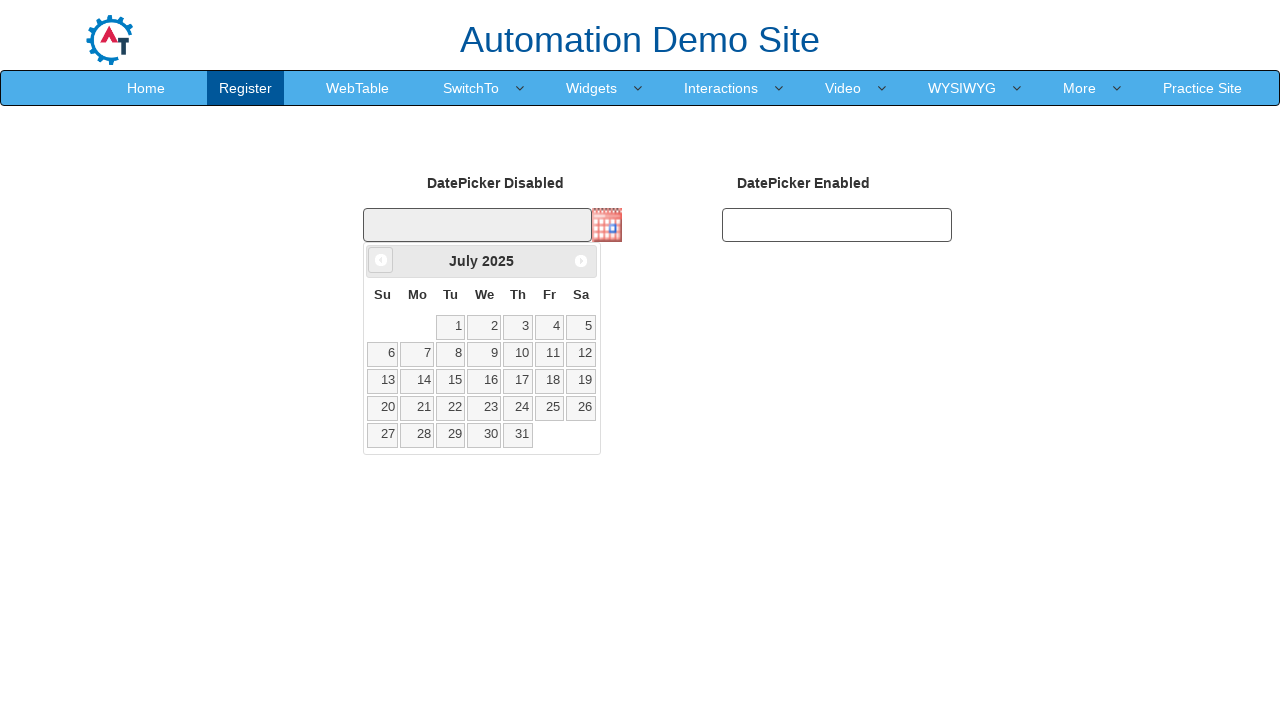

Read current month as 'July' and year as '2025'
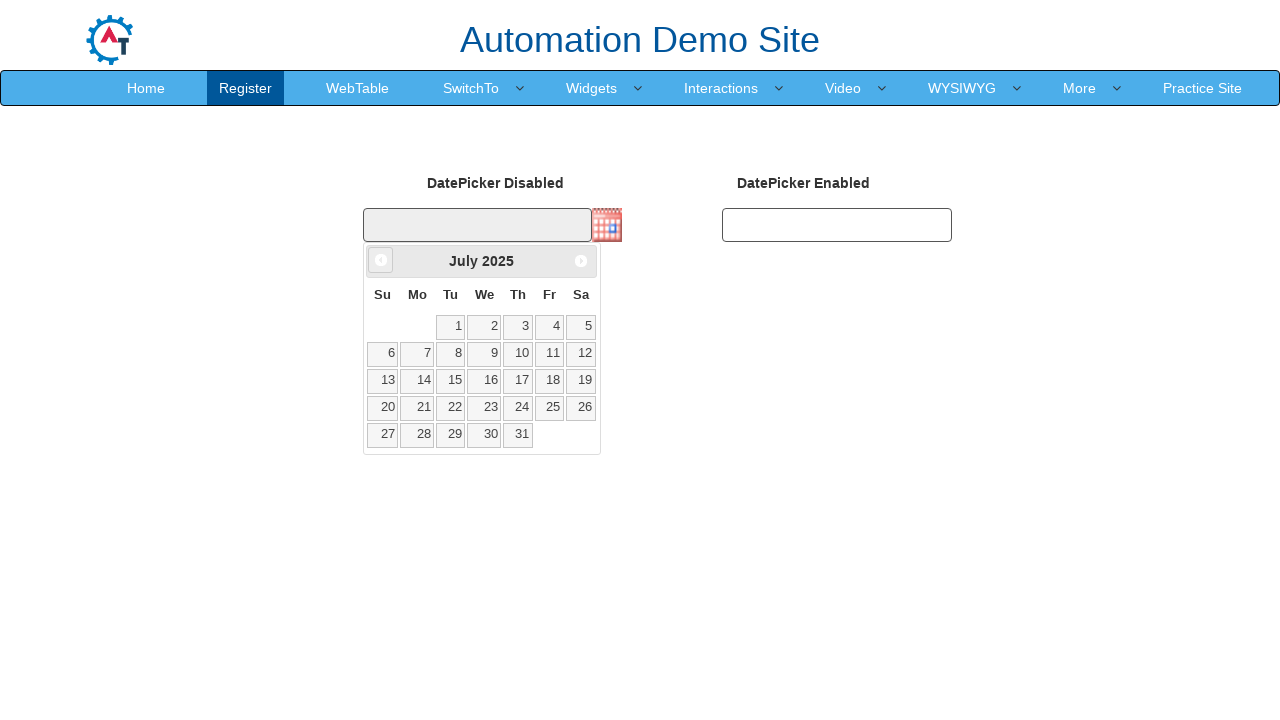

Clicked previous month button to navigate backwards at (381, 260) on span.ui-icon.ui-icon-circle-triangle-w
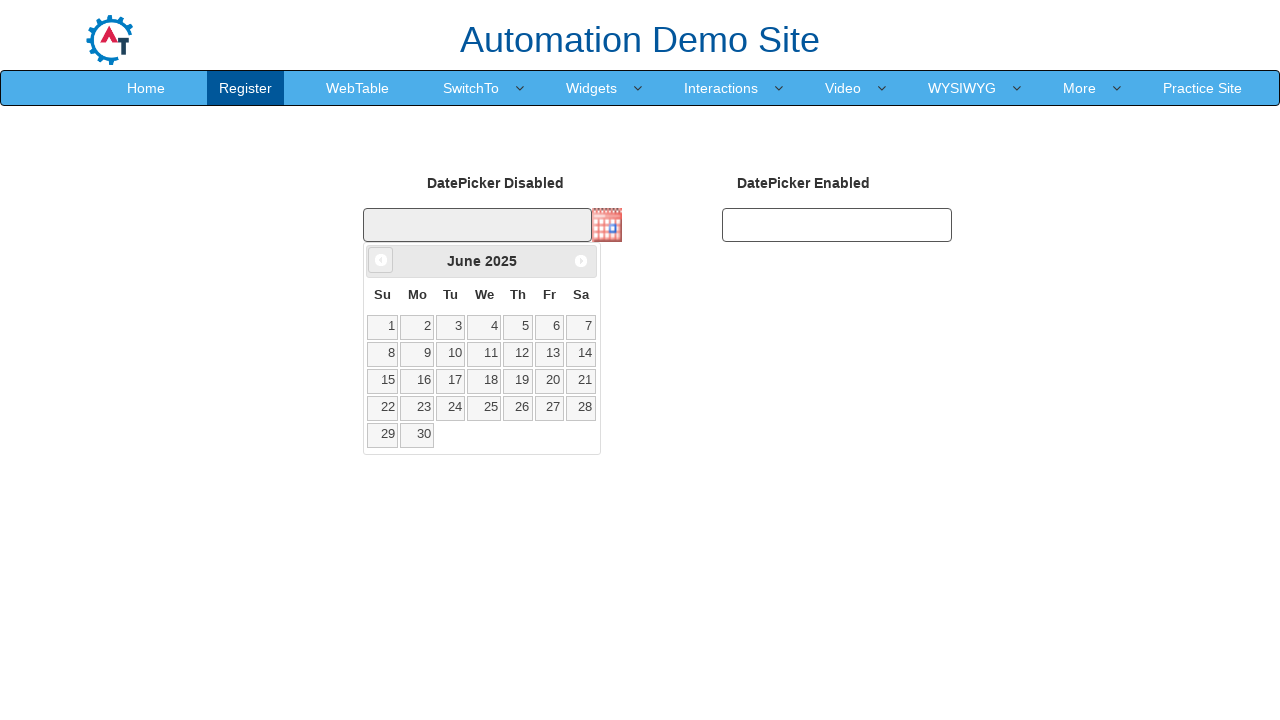

Read current month as 'June' and year as '2025'
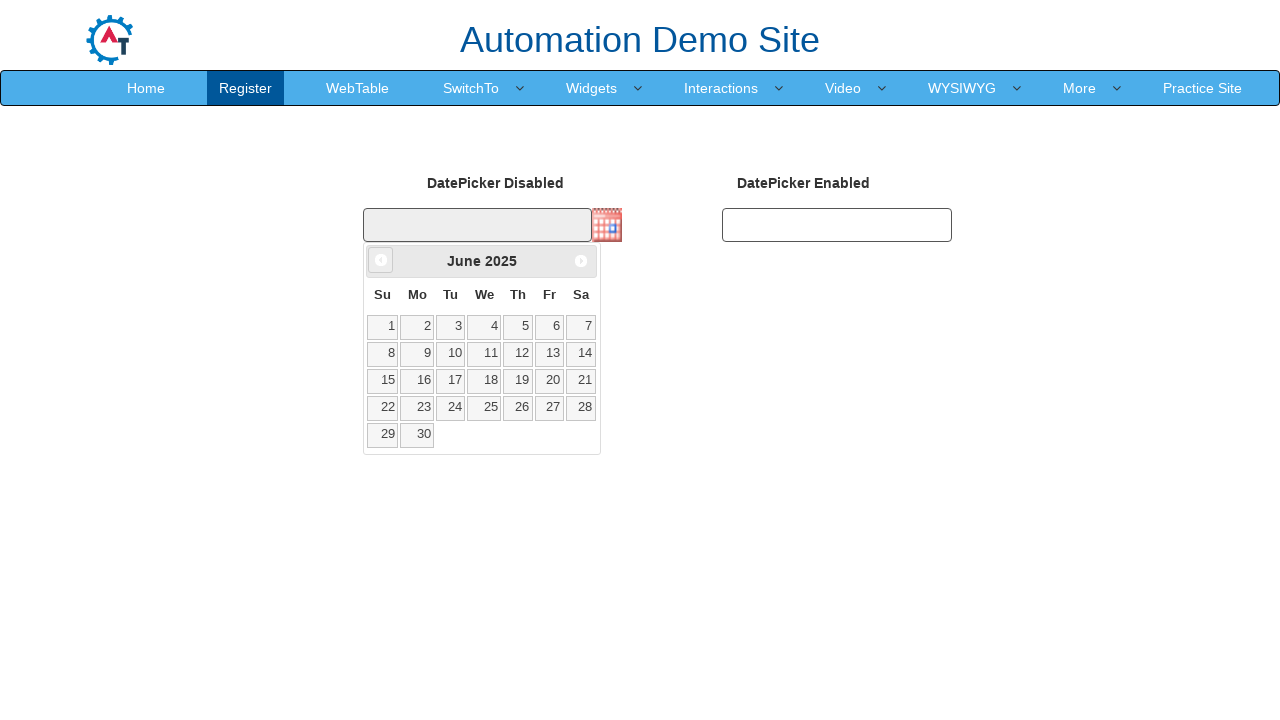

Clicked previous month button to navigate backwards at (381, 260) on span.ui-icon.ui-icon-circle-triangle-w
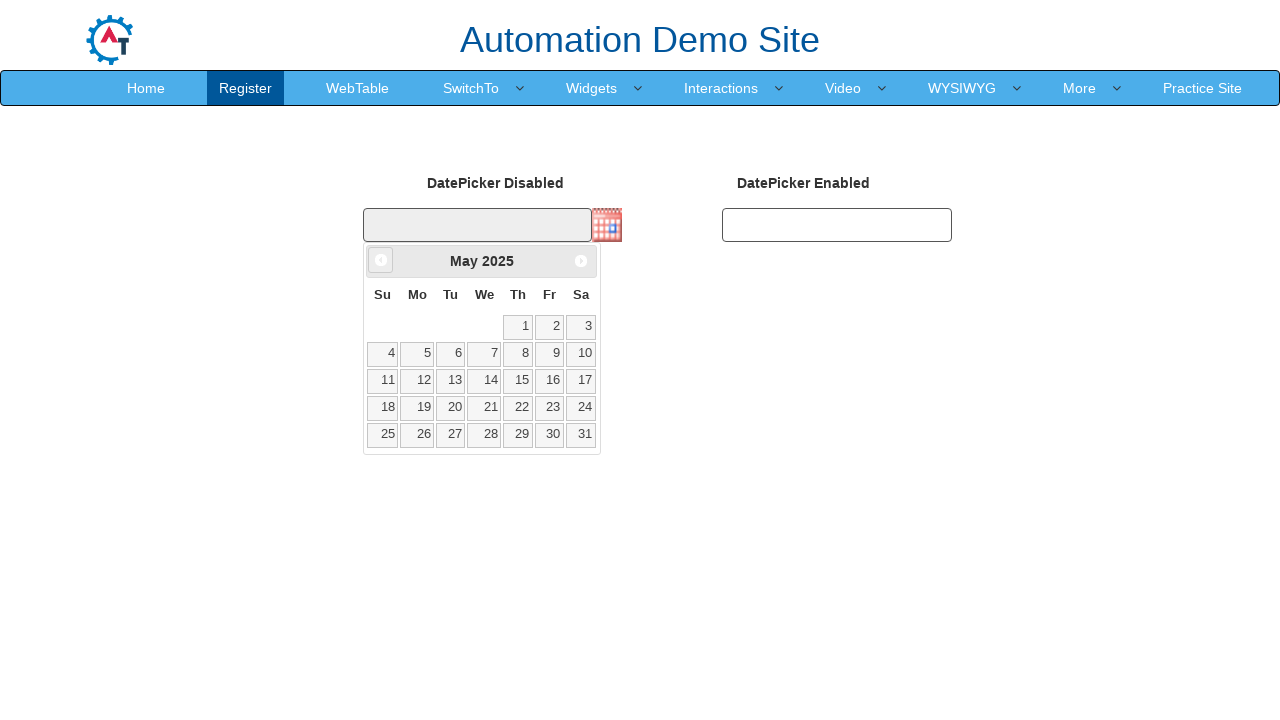

Read current month as 'May' and year as '2025'
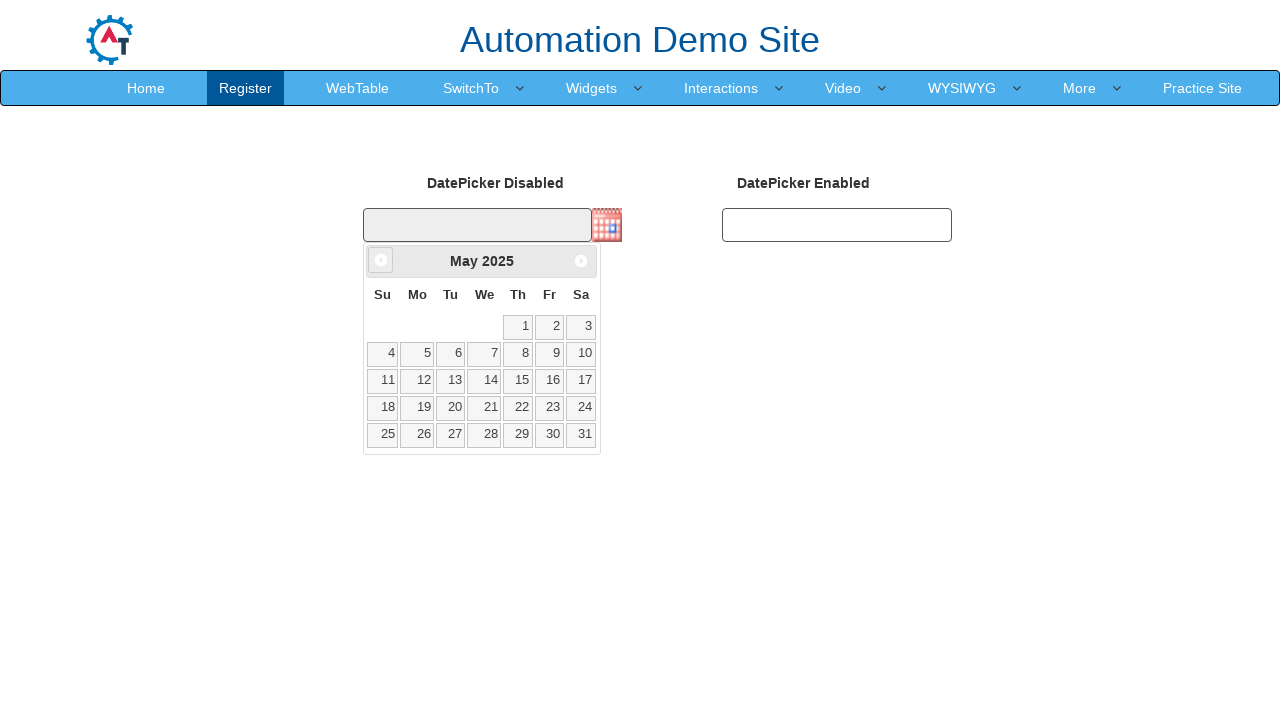

Clicked previous month button to navigate backwards at (381, 260) on span.ui-icon.ui-icon-circle-triangle-w
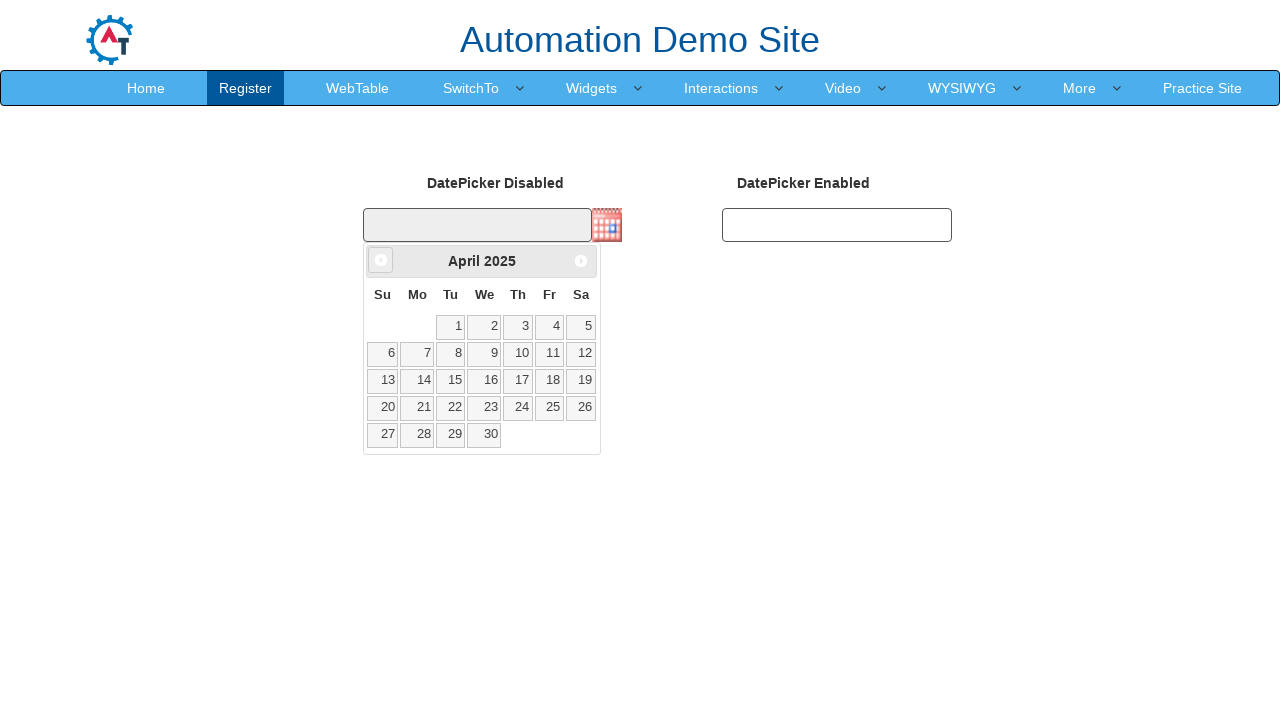

Read current month as 'April' and year as '2025'
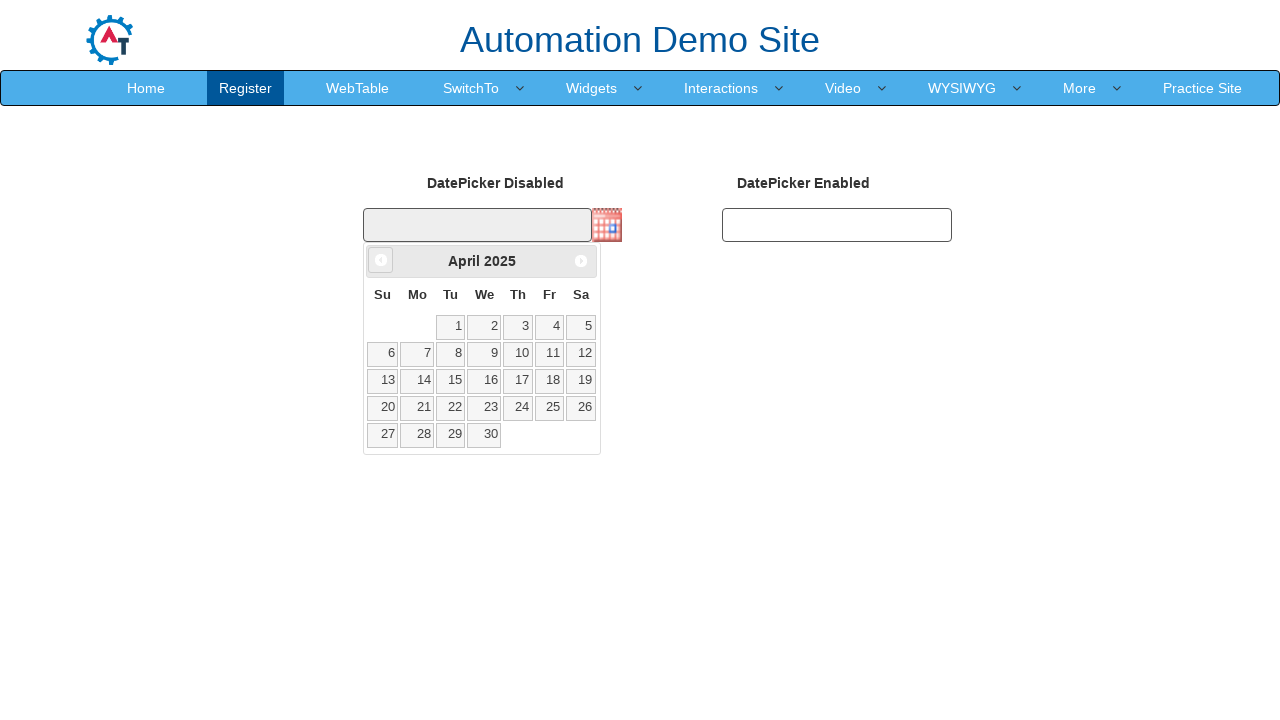

Clicked previous month button to navigate backwards at (381, 260) on span.ui-icon.ui-icon-circle-triangle-w
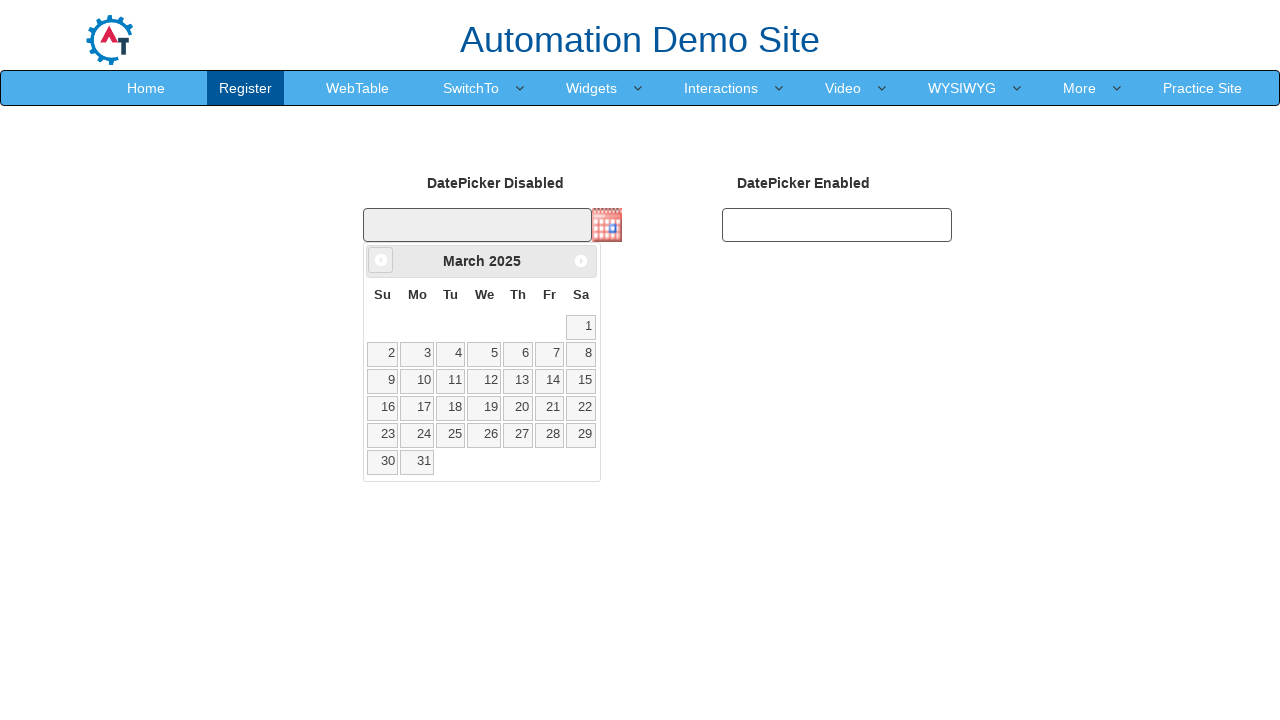

Read current month as 'March' and year as '2025'
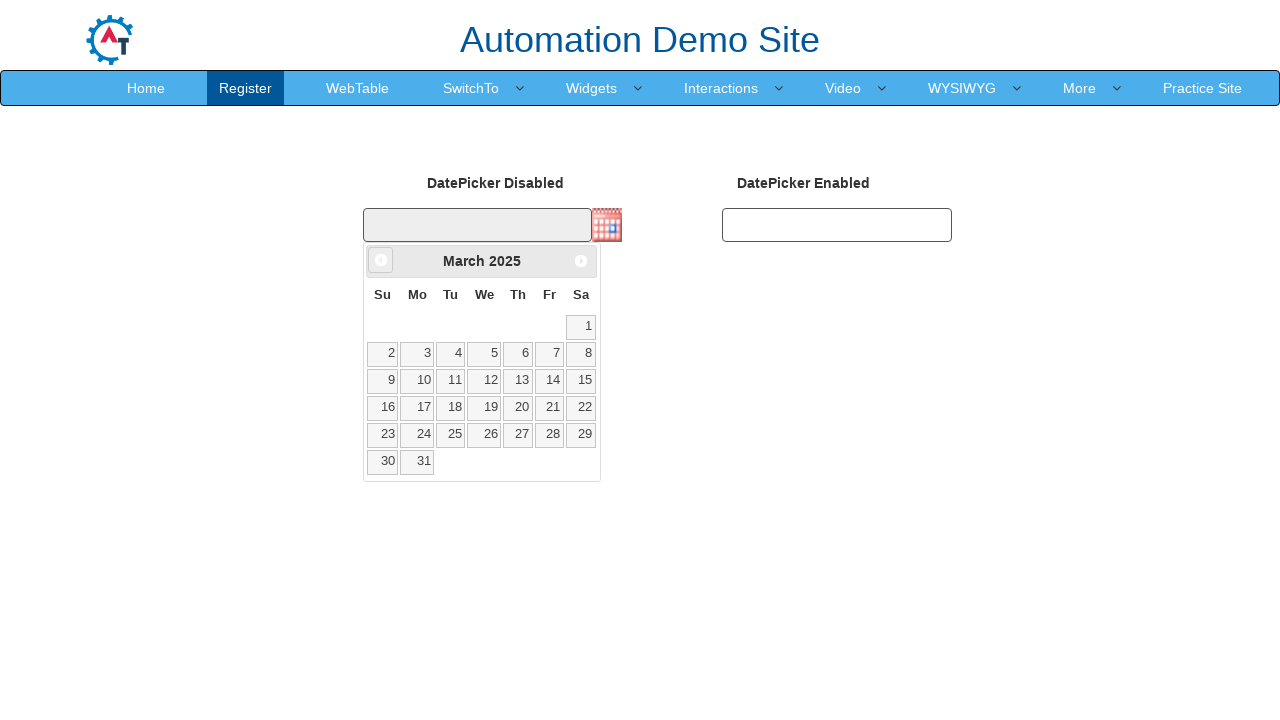

Clicked previous month button to navigate backwards at (381, 260) on span.ui-icon.ui-icon-circle-triangle-w
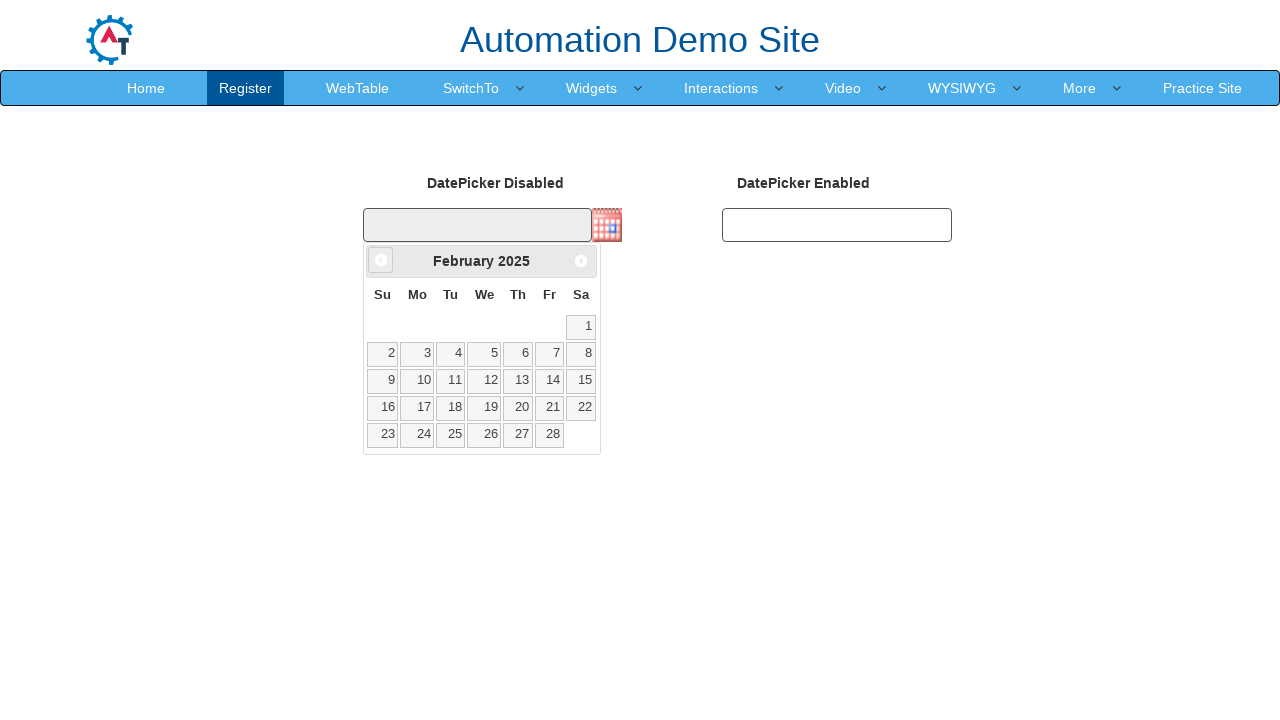

Read current month as 'February' and year as '2025'
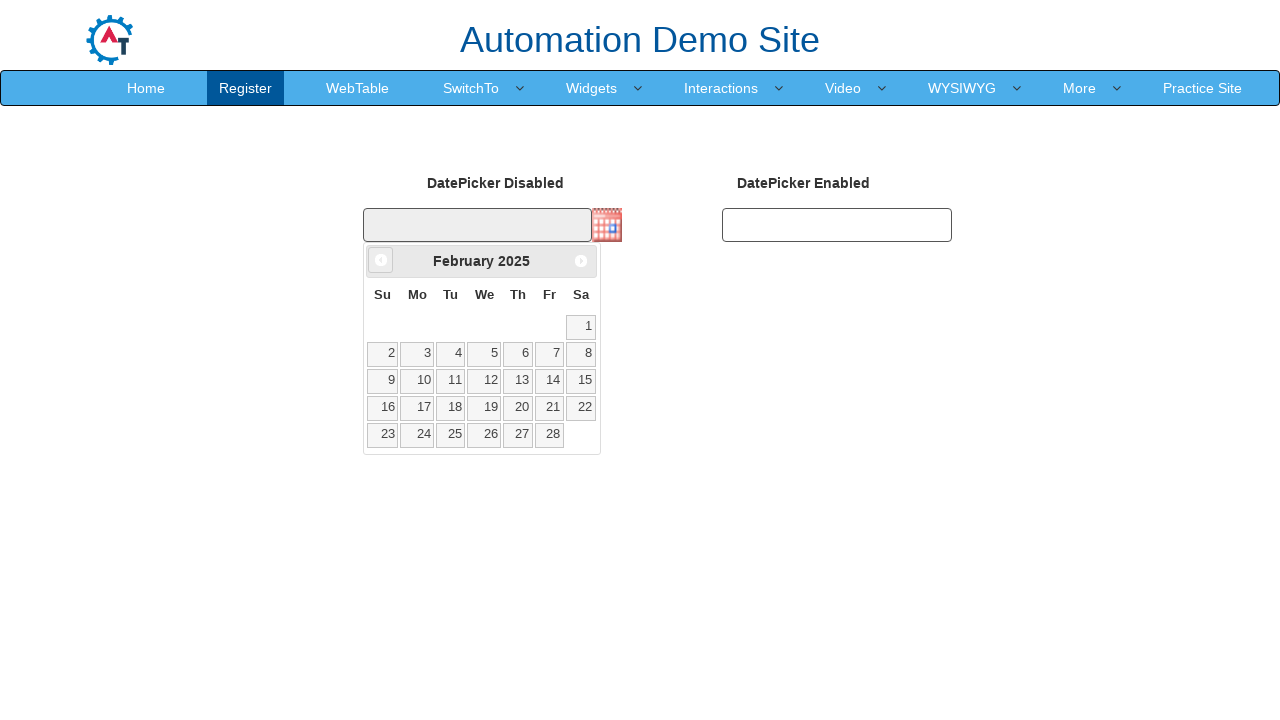

Clicked previous month button to navigate backwards at (381, 260) on span.ui-icon.ui-icon-circle-triangle-w
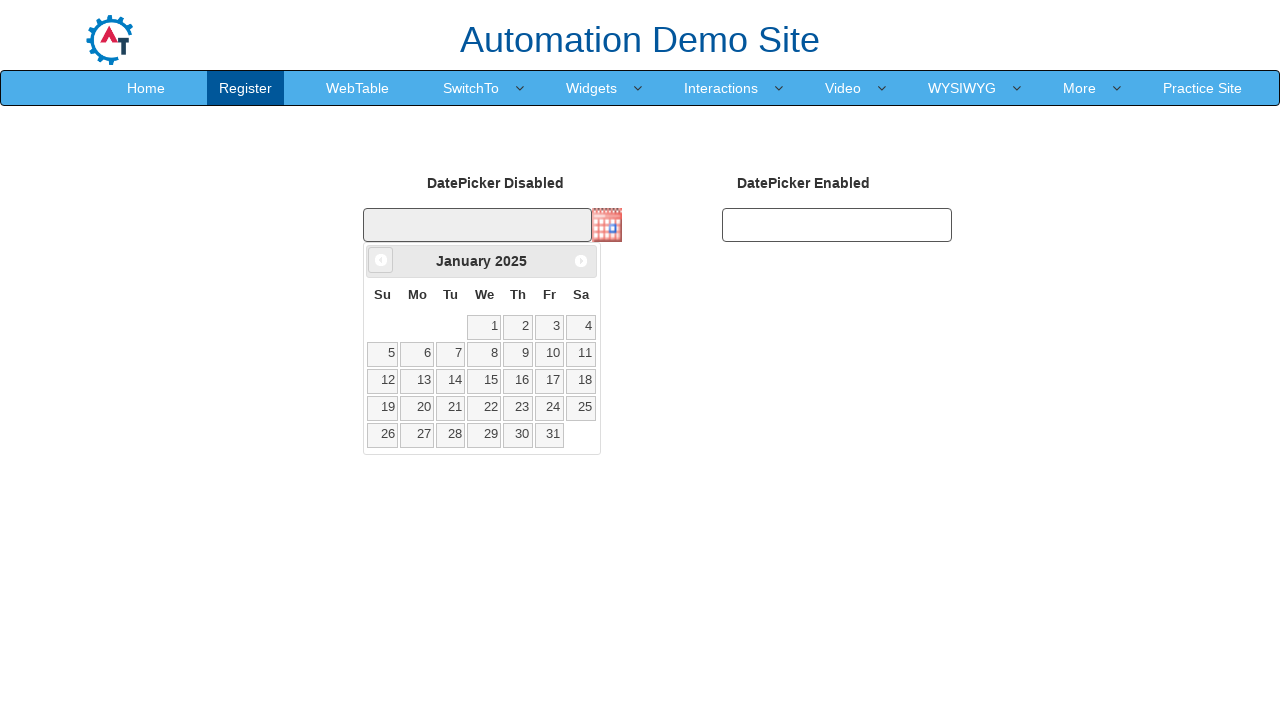

Read current month as 'January' and year as '2025'
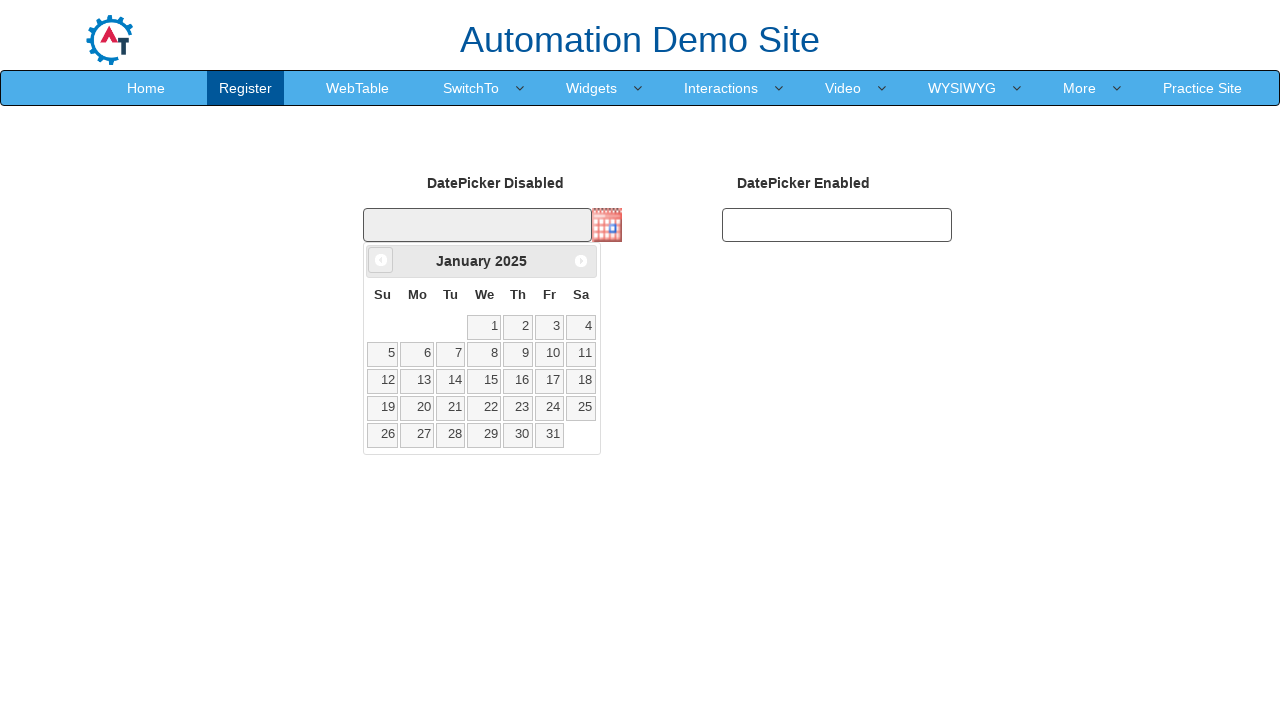

Clicked previous month button to navigate backwards at (381, 260) on span.ui-icon.ui-icon-circle-triangle-w
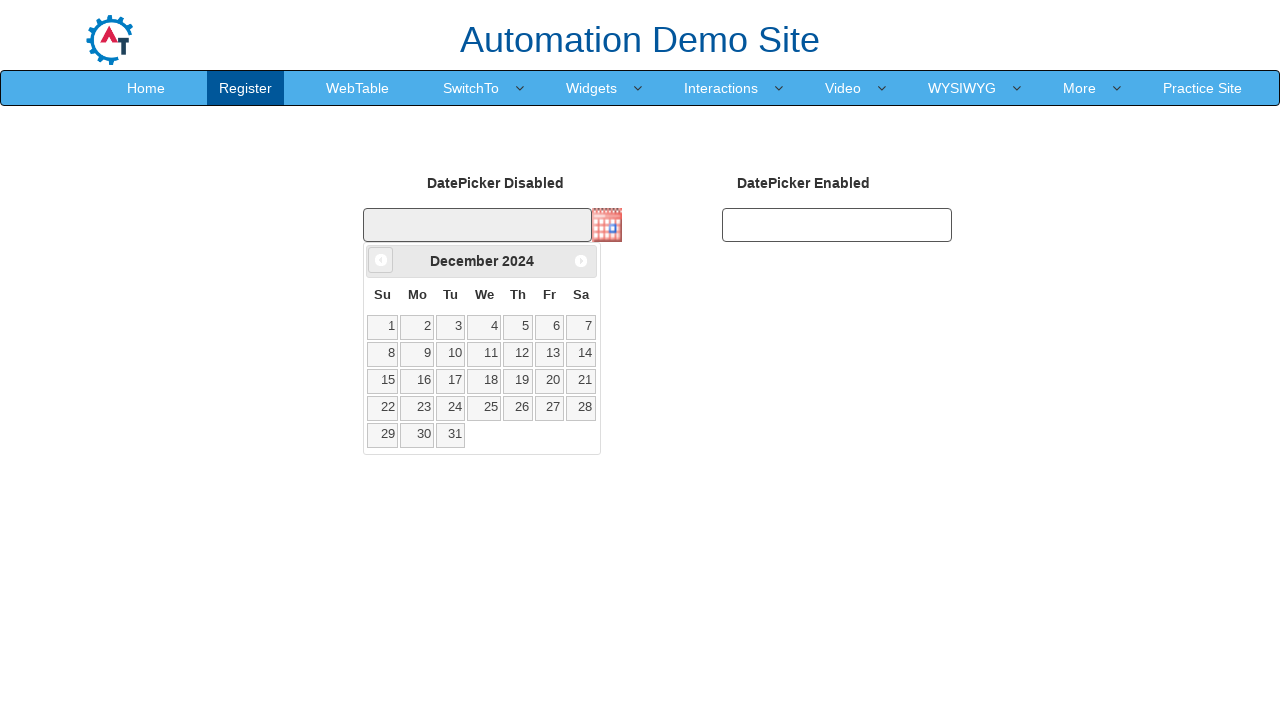

Read current month as 'December' and year as '2024'
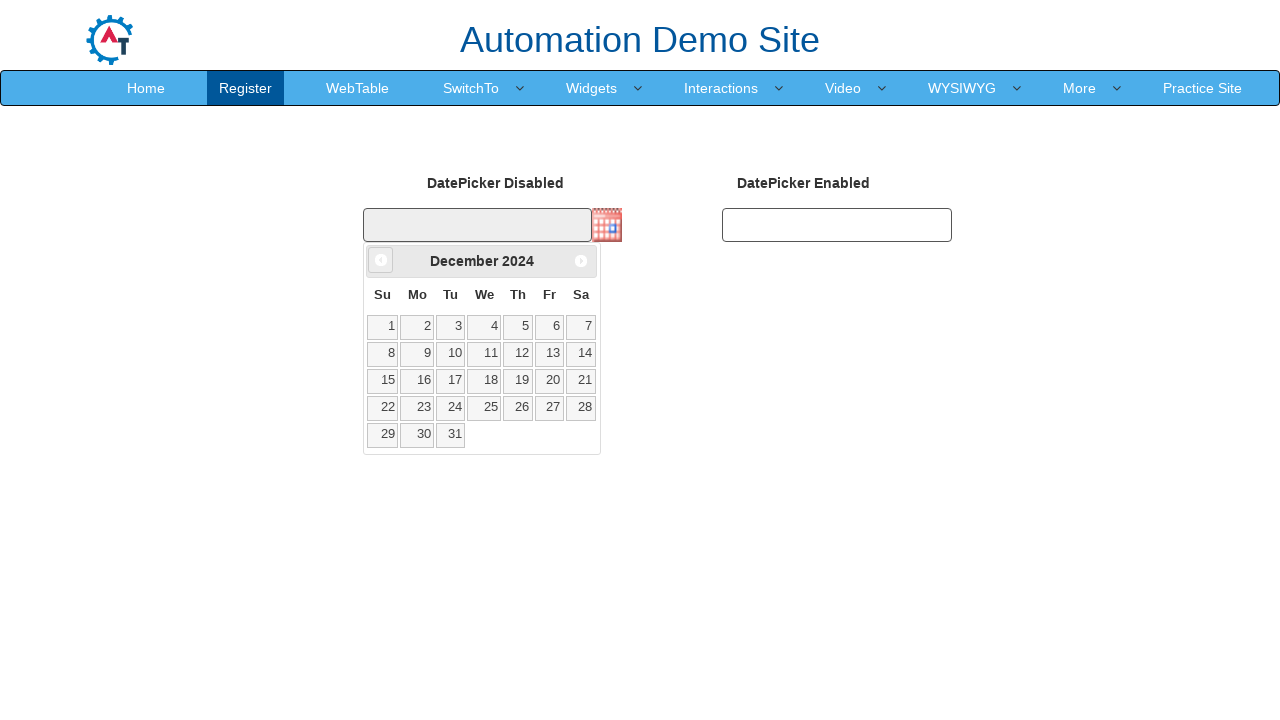

Clicked previous month button to navigate backwards at (381, 260) on span.ui-icon.ui-icon-circle-triangle-w
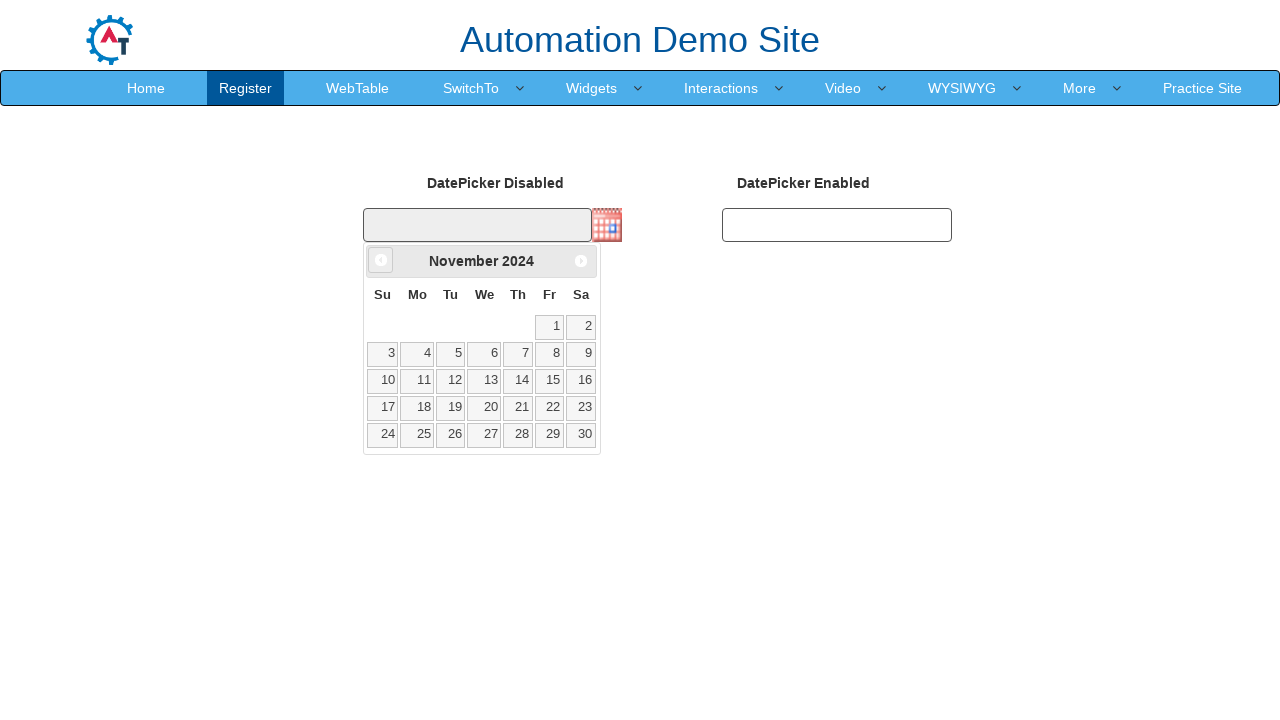

Read current month as 'November' and year as '2024'
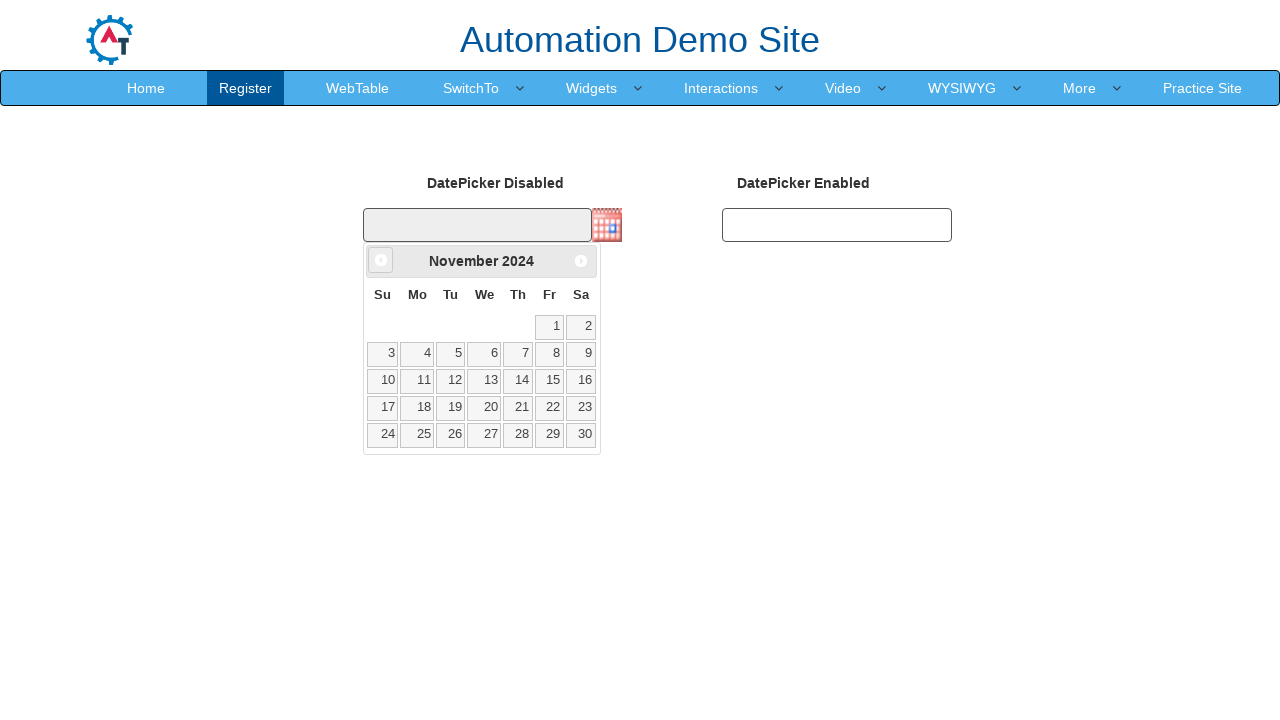

Clicked previous month button to navigate backwards at (381, 260) on span.ui-icon.ui-icon-circle-triangle-w
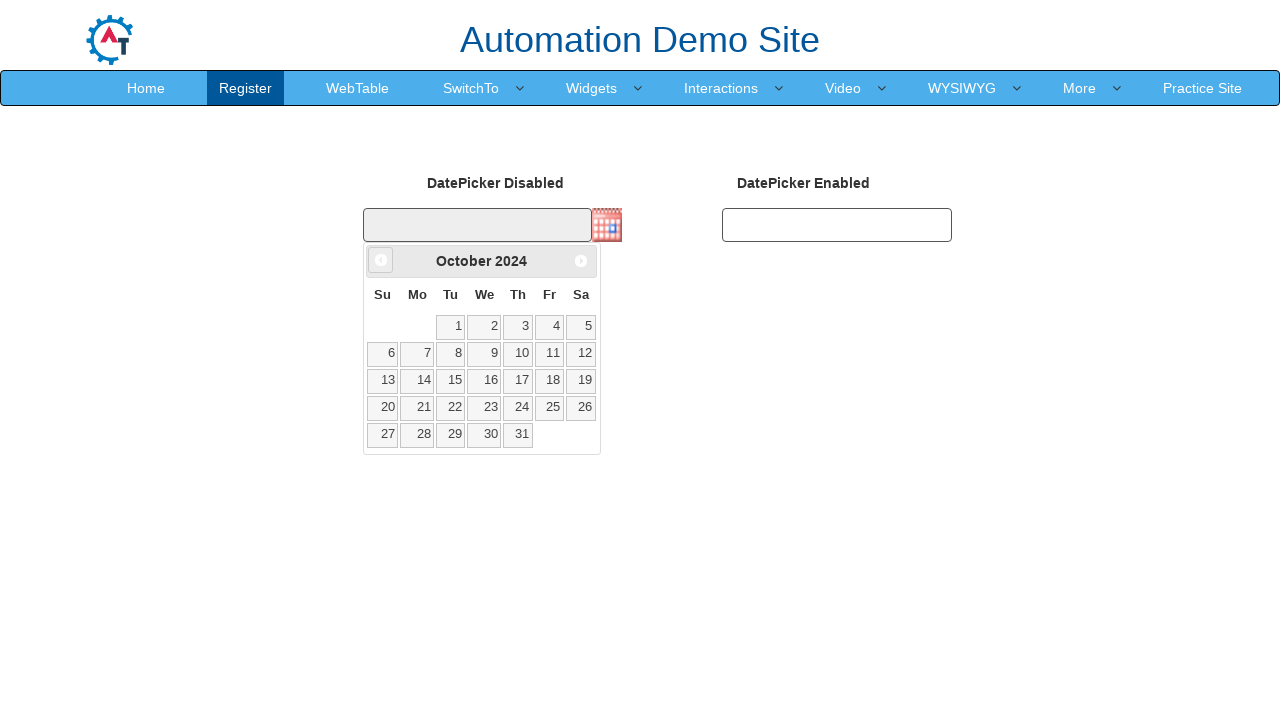

Read current month as 'October' and year as '2024'
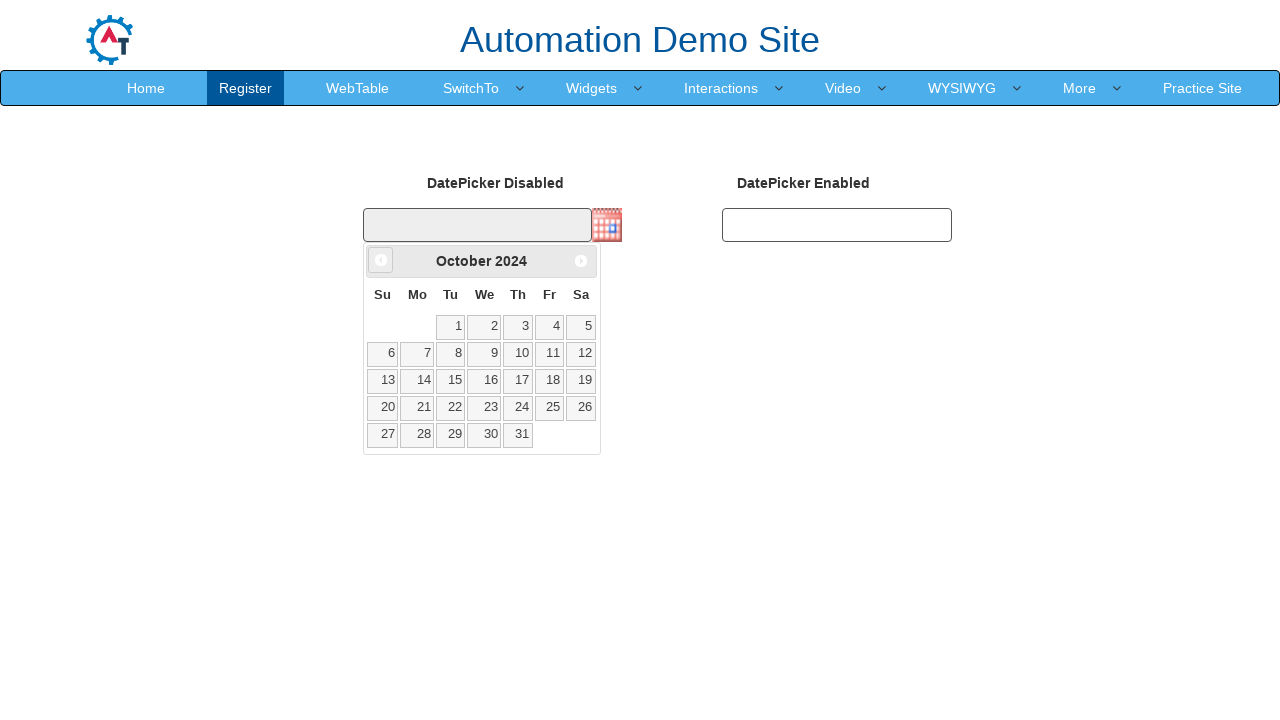

Clicked previous month button to navigate backwards at (381, 260) on span.ui-icon.ui-icon-circle-triangle-w
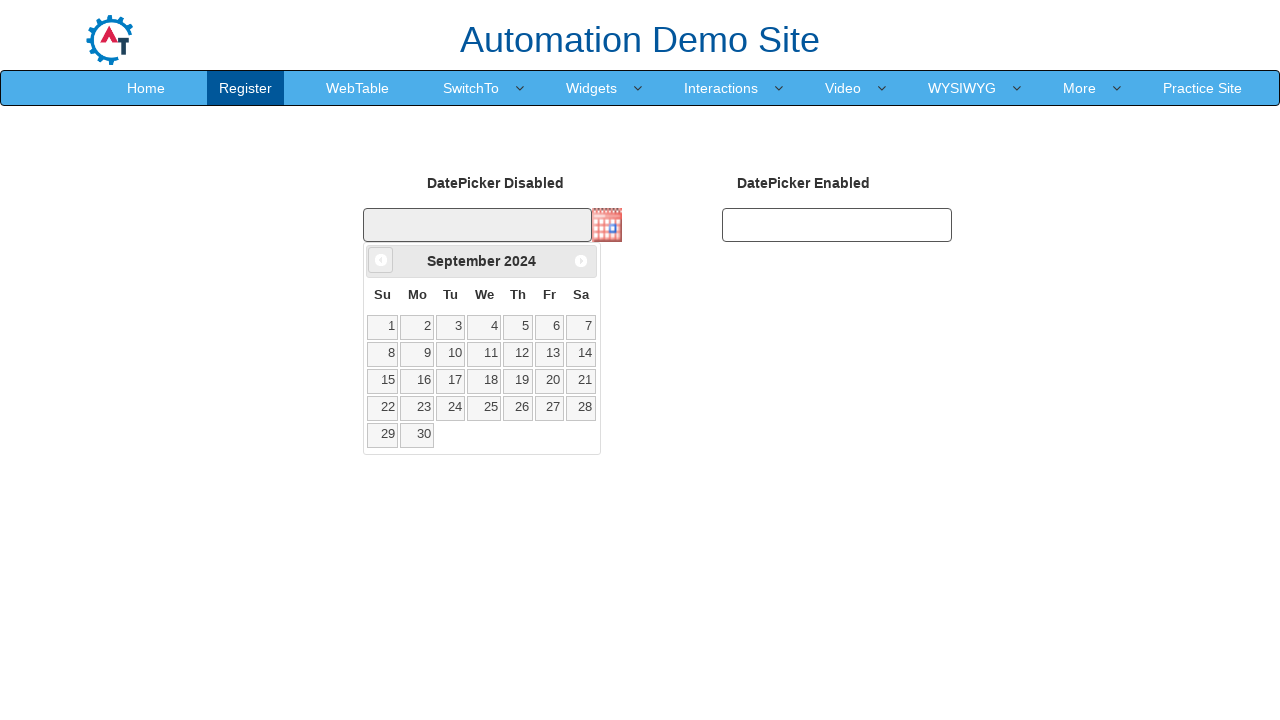

Read current month as 'September' and year as '2024'
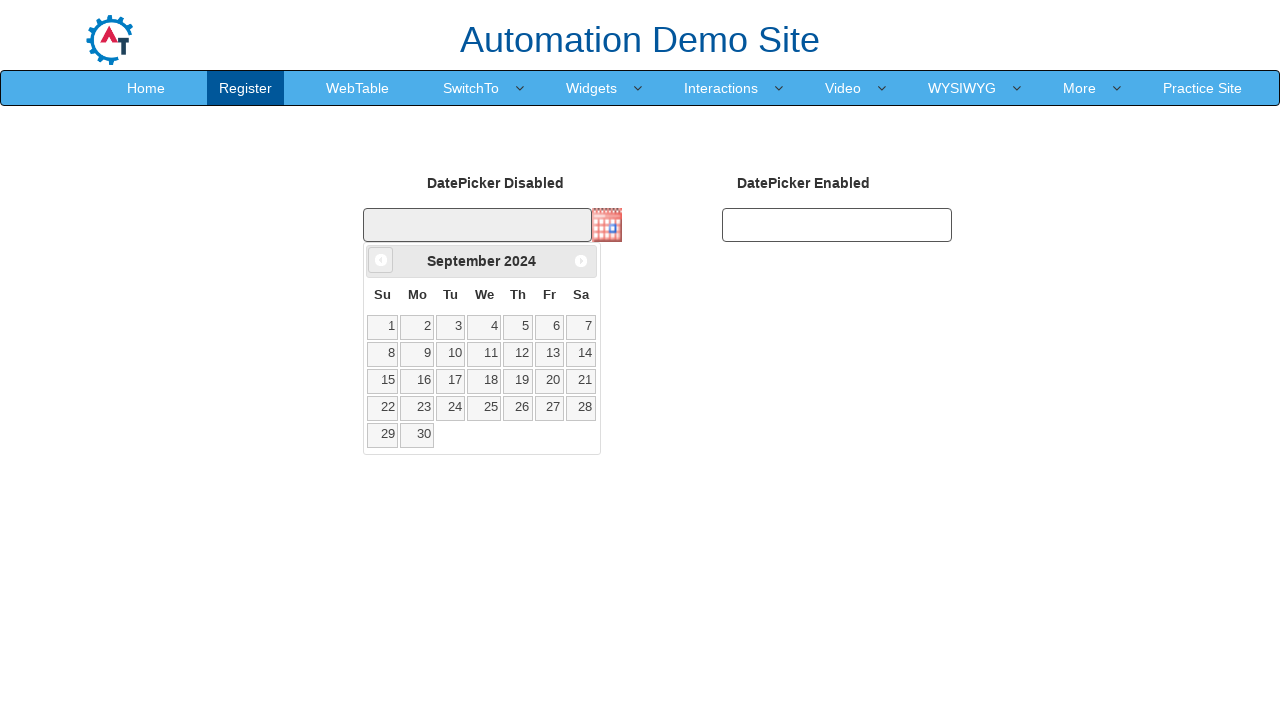

Clicked previous month button to navigate backwards at (381, 260) on span.ui-icon.ui-icon-circle-triangle-w
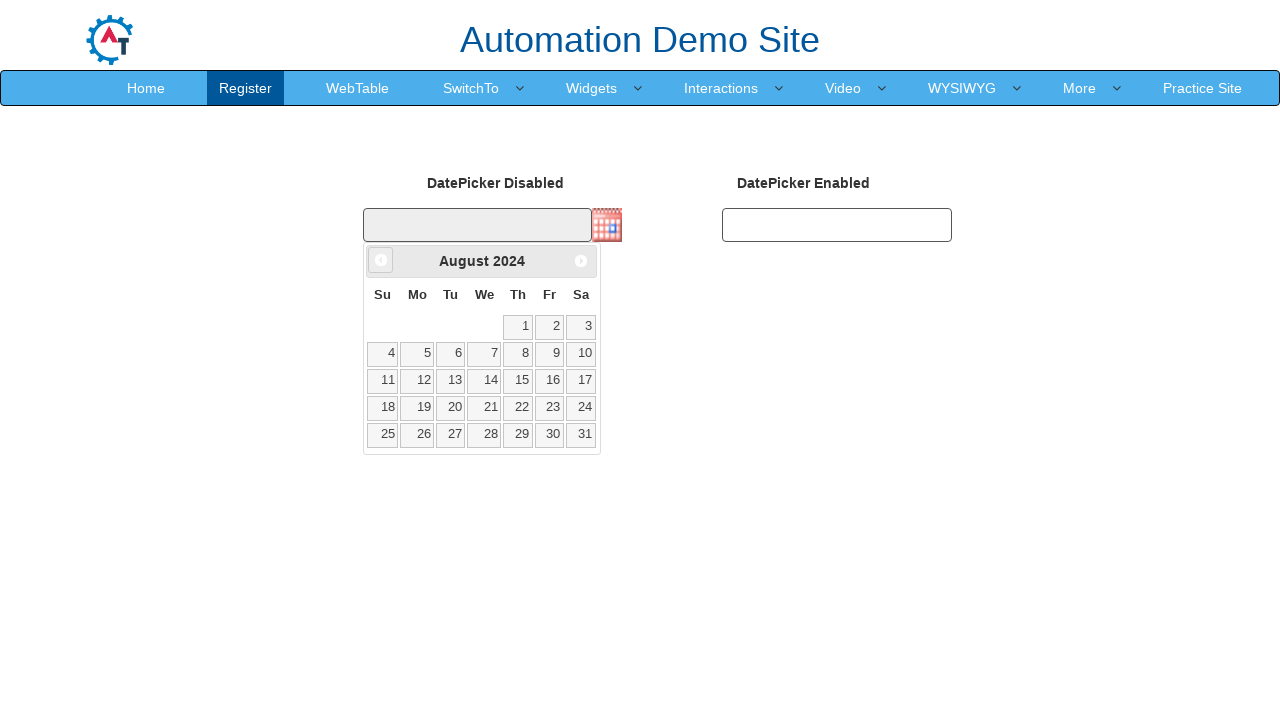

Read current month as 'August' and year as '2024'
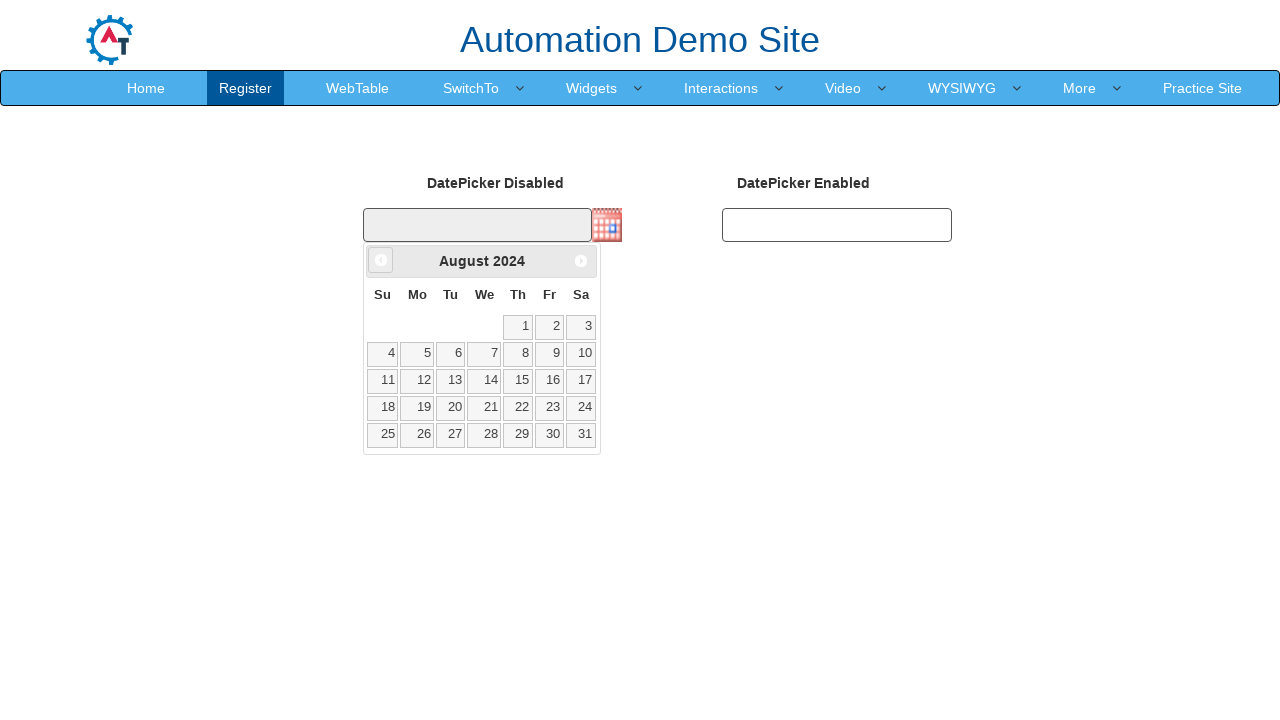

Clicked previous month button to navigate backwards at (381, 260) on span.ui-icon.ui-icon-circle-triangle-w
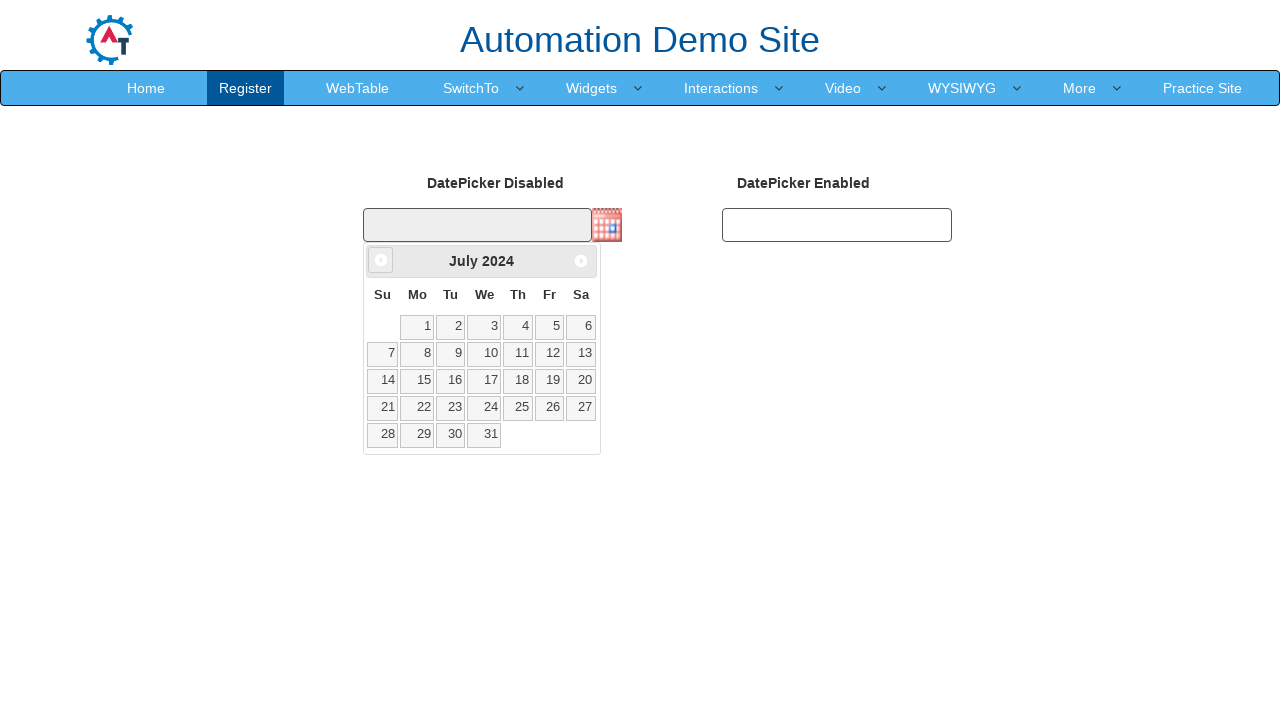

Read current month as 'July' and year as '2024'
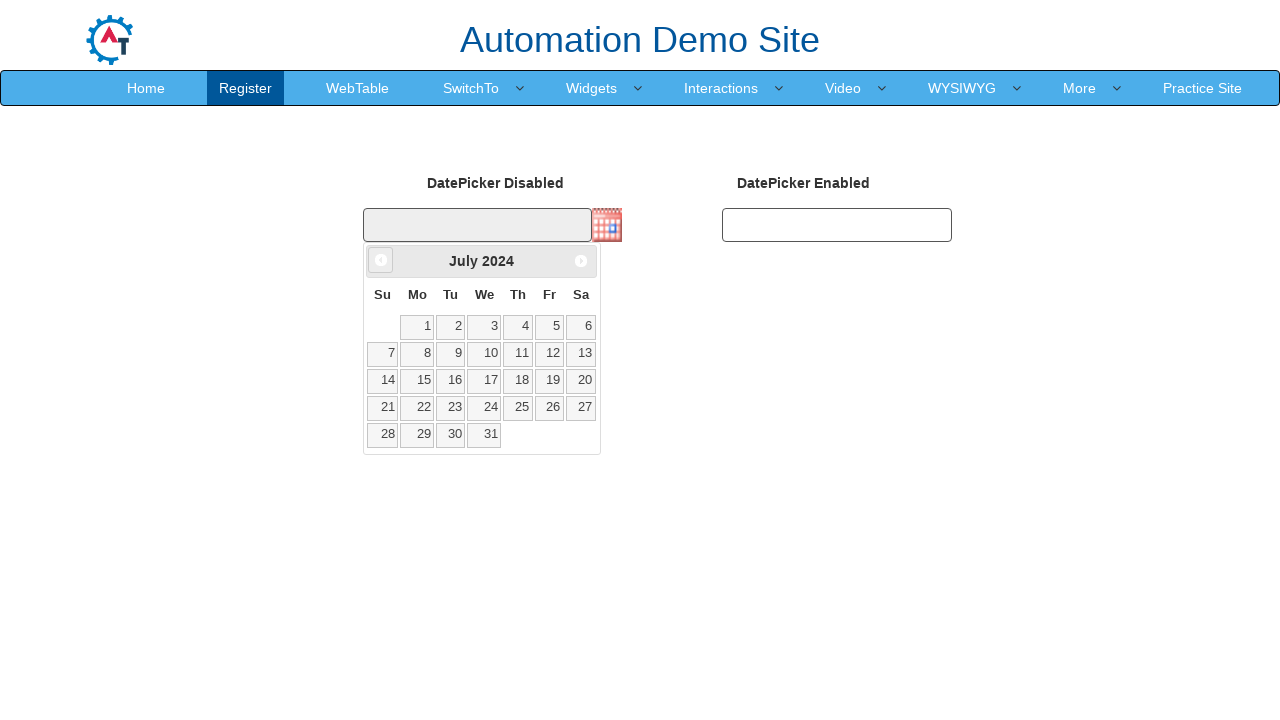

Clicked previous month button to navigate backwards at (381, 260) on span.ui-icon.ui-icon-circle-triangle-w
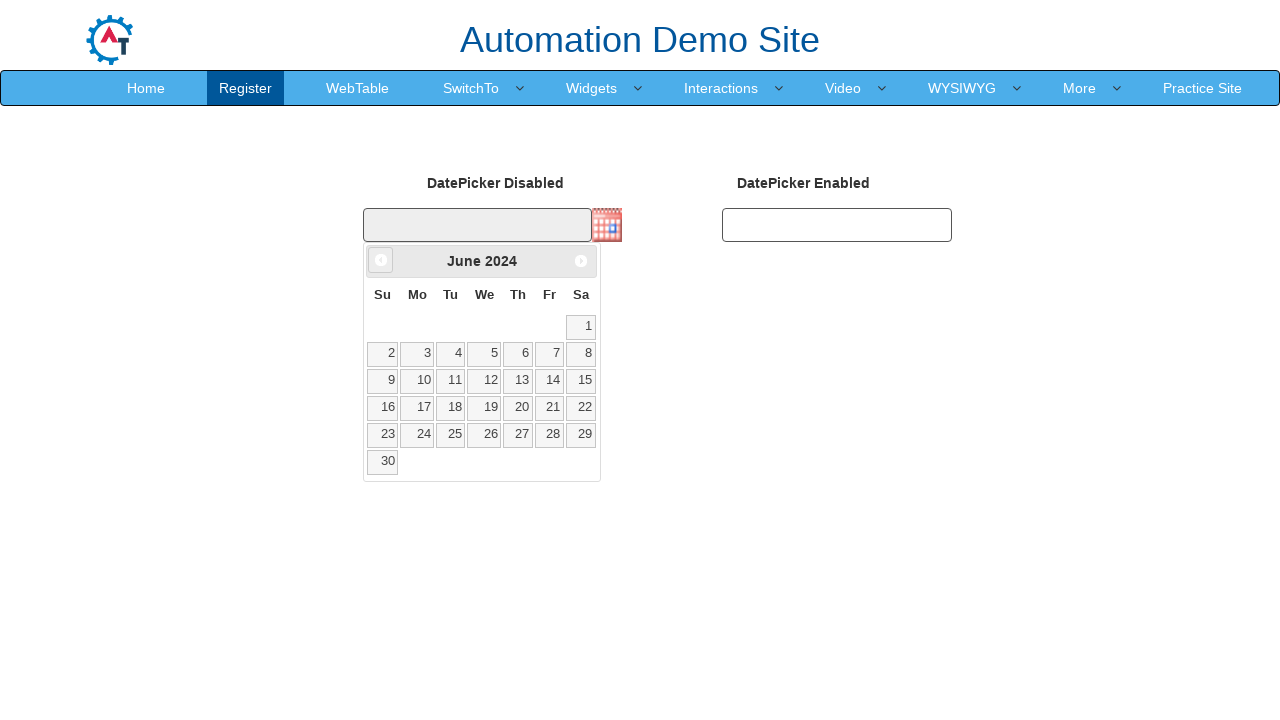

Read current month as 'June' and year as '2024'
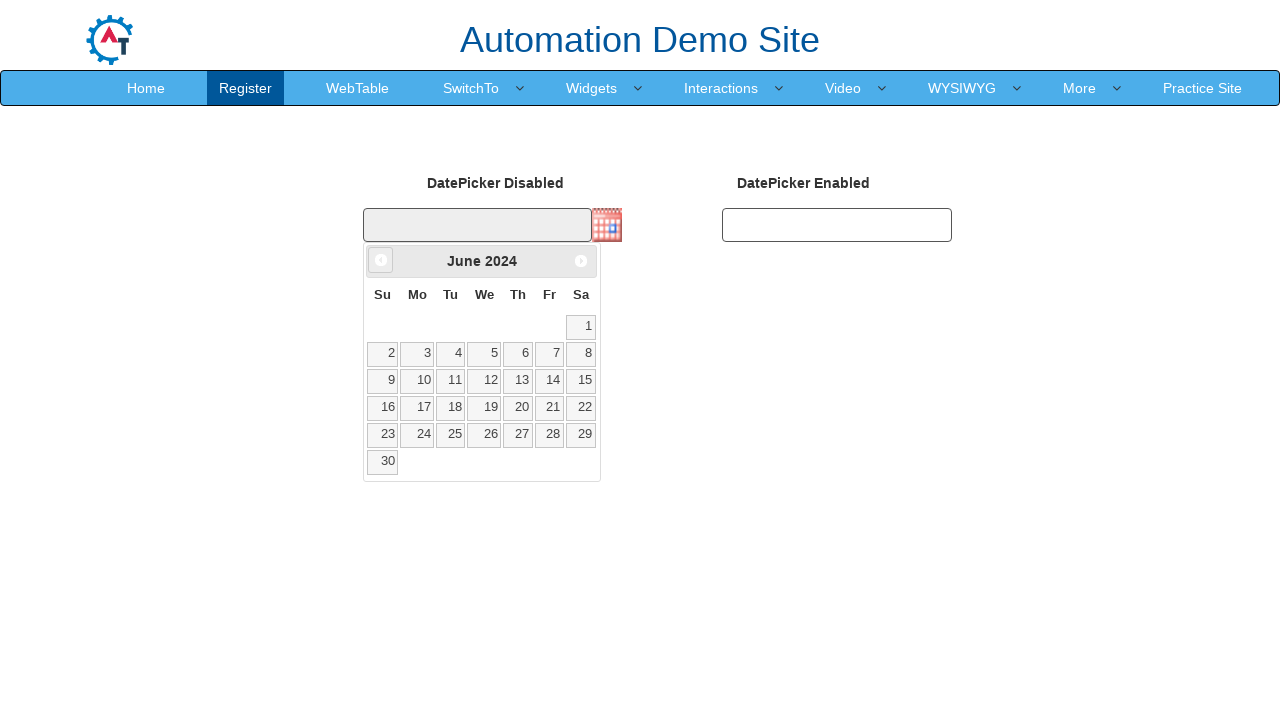

Clicked previous month button to navigate backwards at (381, 260) on span.ui-icon.ui-icon-circle-triangle-w
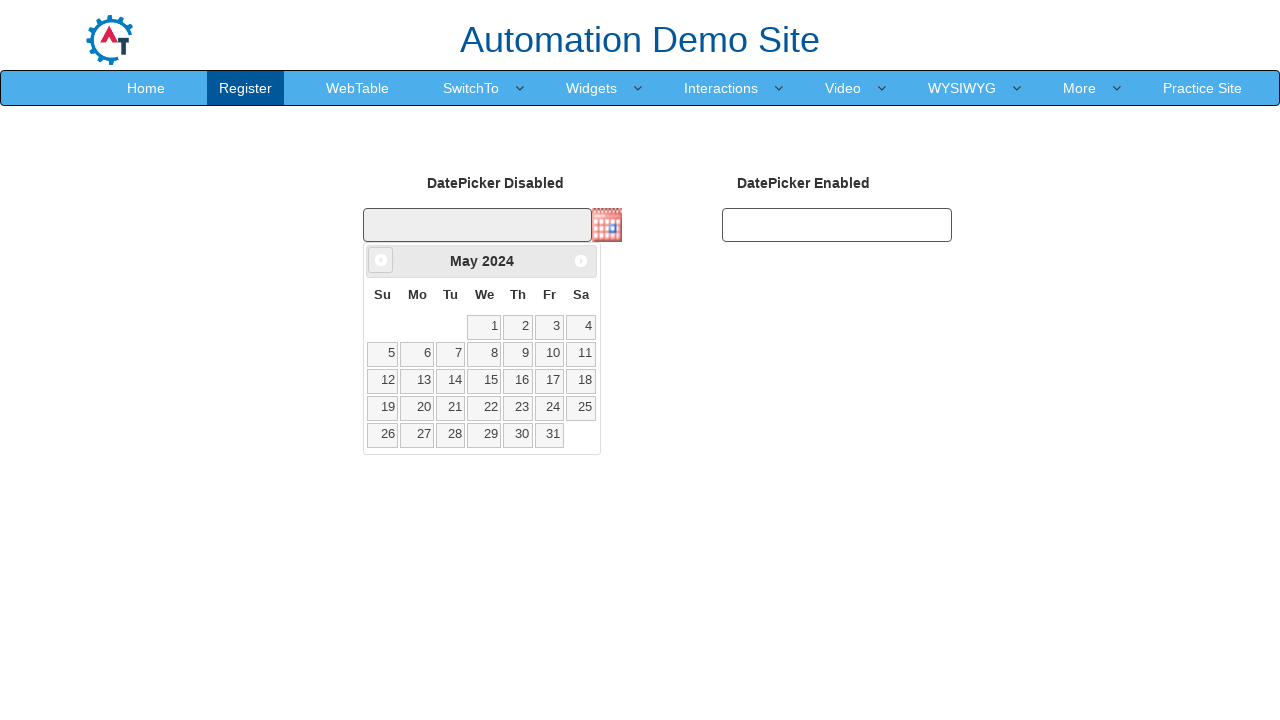

Read current month as 'May' and year as '2024'
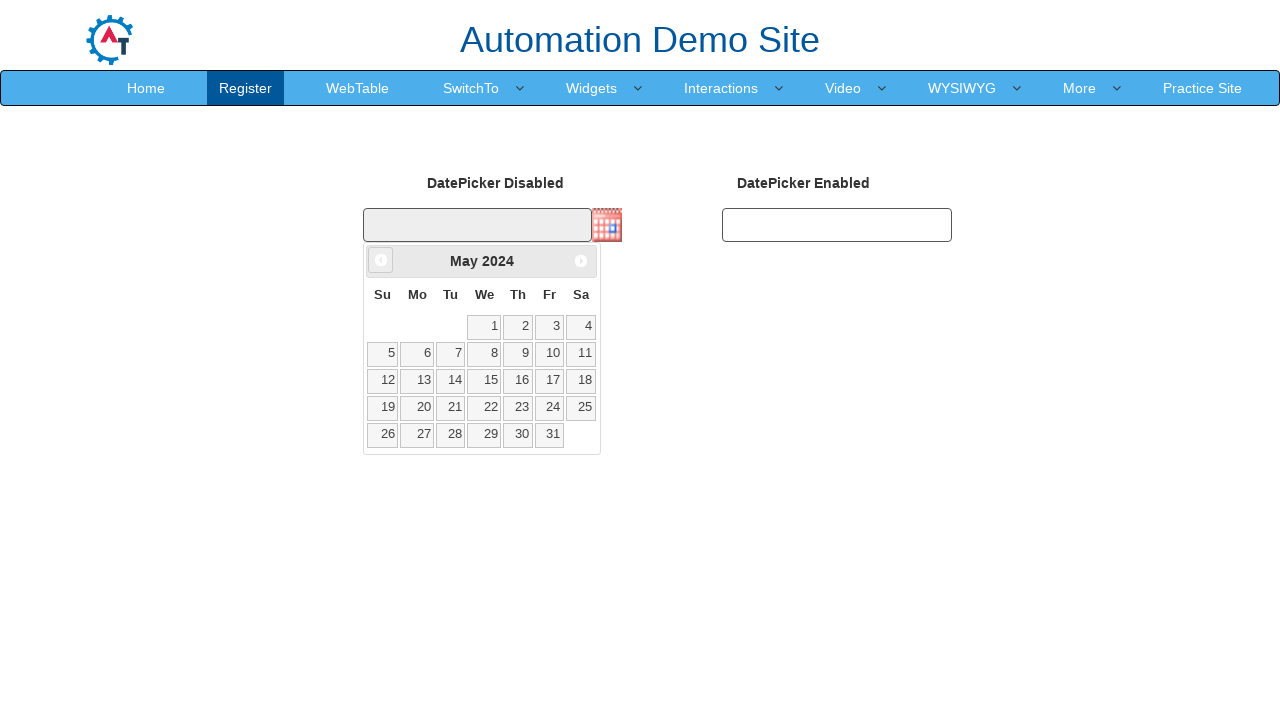

Clicked previous month button to navigate backwards at (381, 260) on span.ui-icon.ui-icon-circle-triangle-w
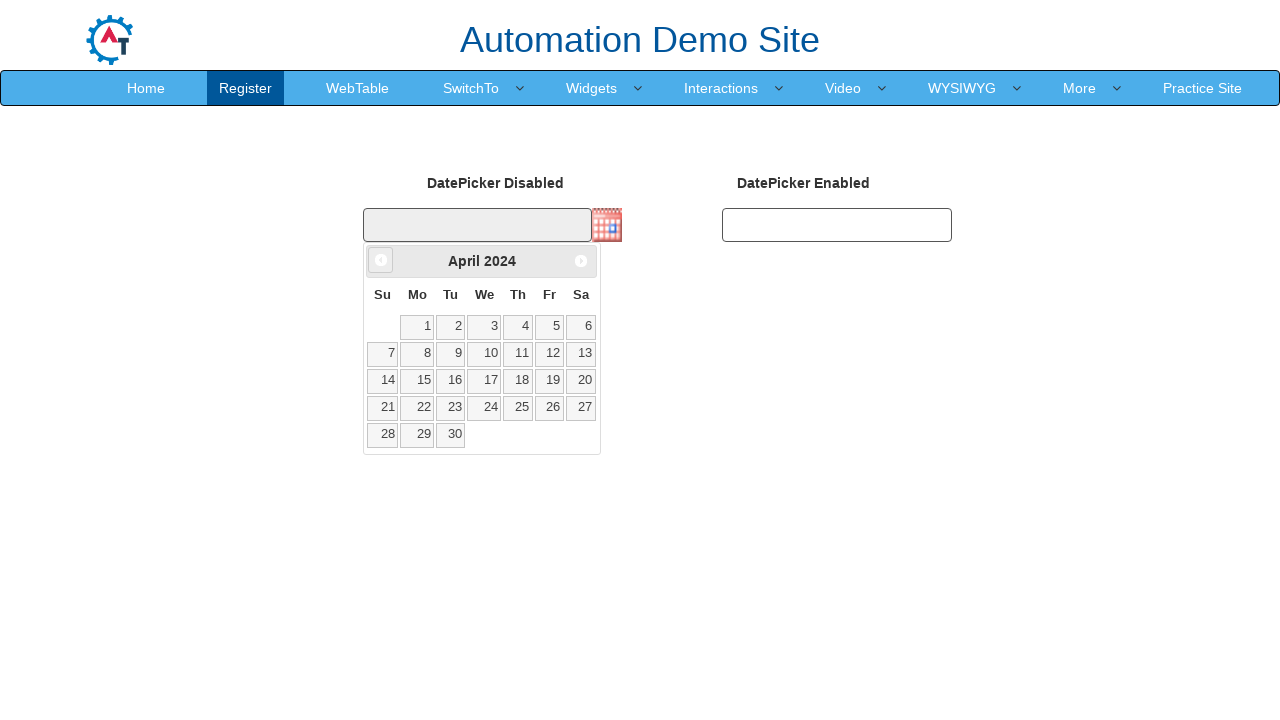

Read current month as 'April' and year as '2024'
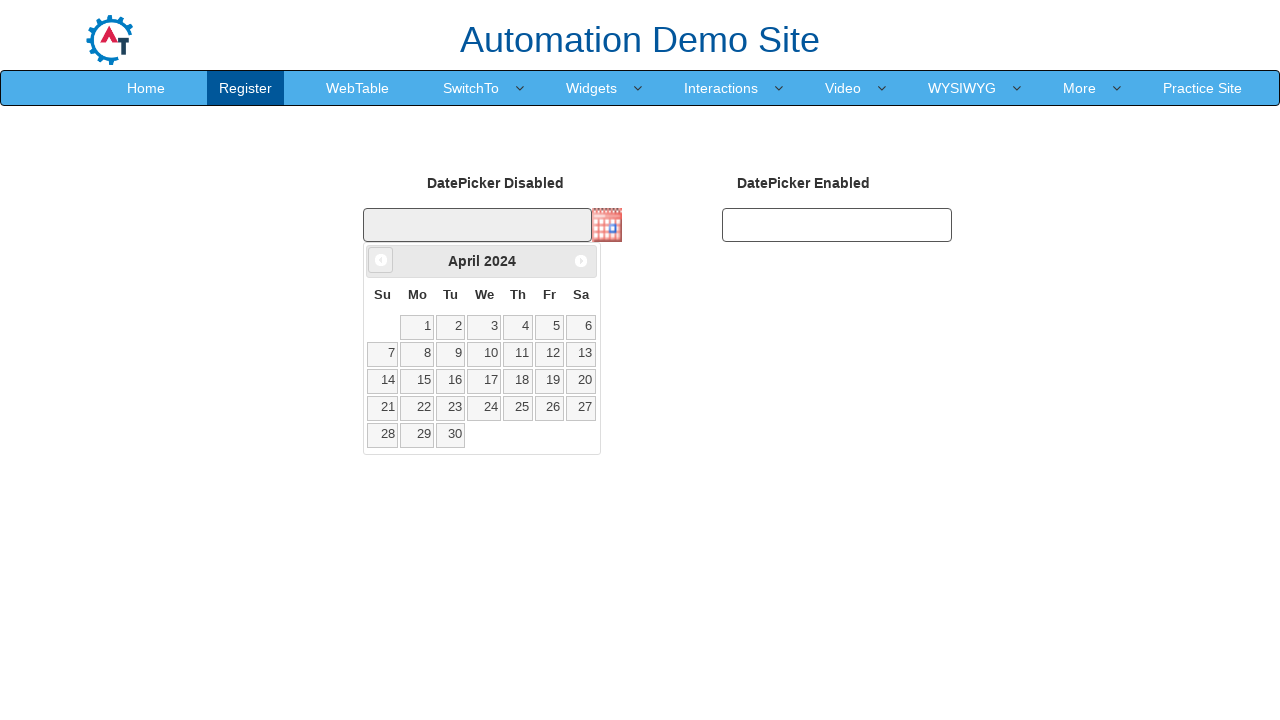

Located all available date cells in the calendar
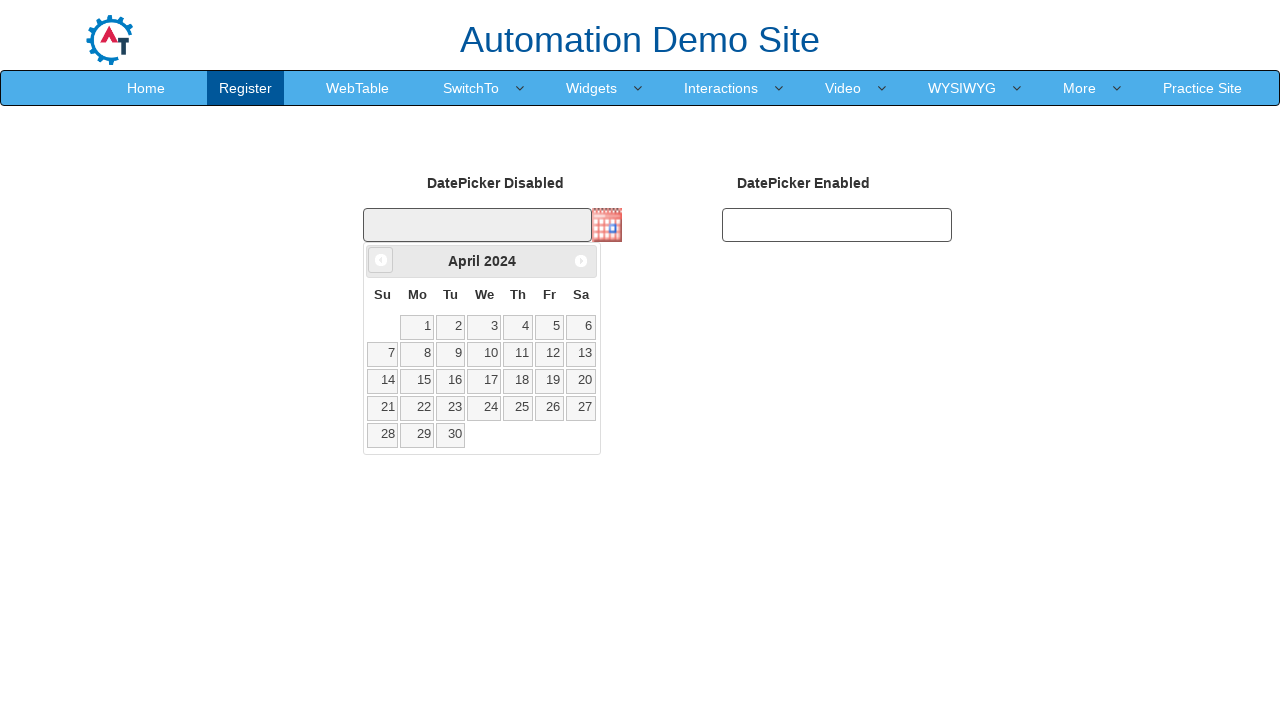

Selected day 17 from the date picker at (484, 381) on xpath=//tbody/tr/td[@data-handler='selectDay'] >> nth=16
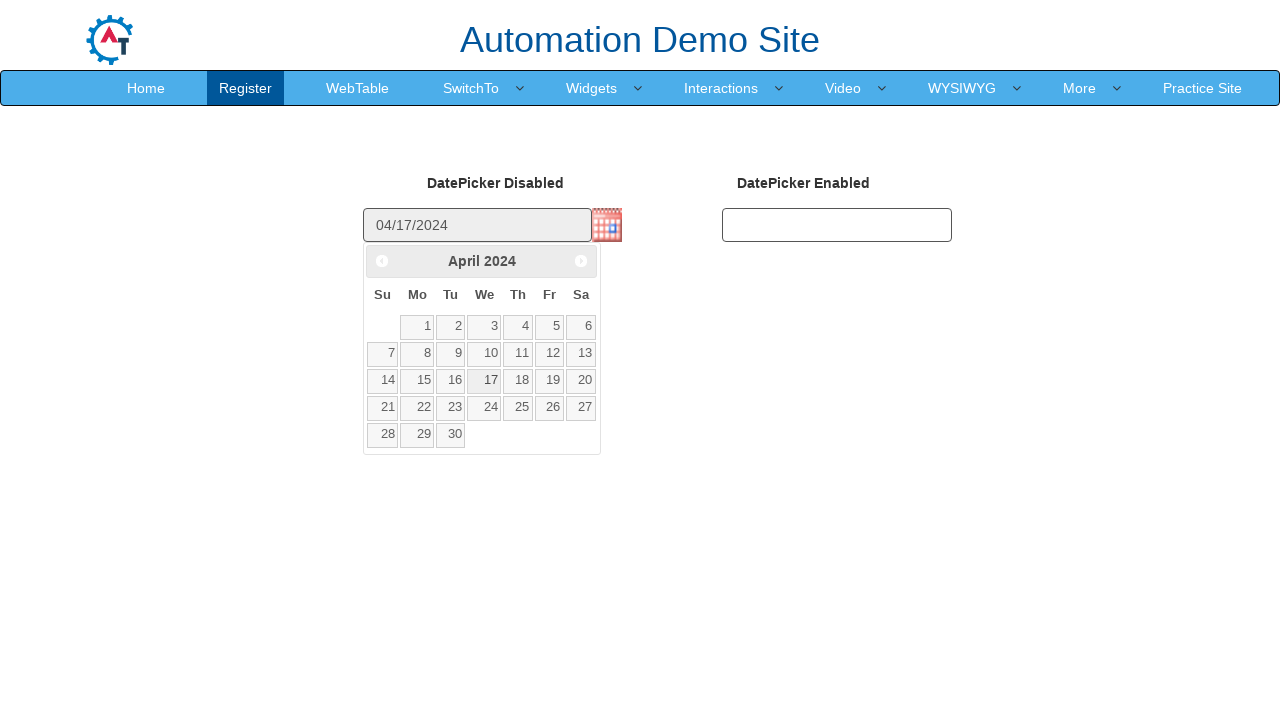

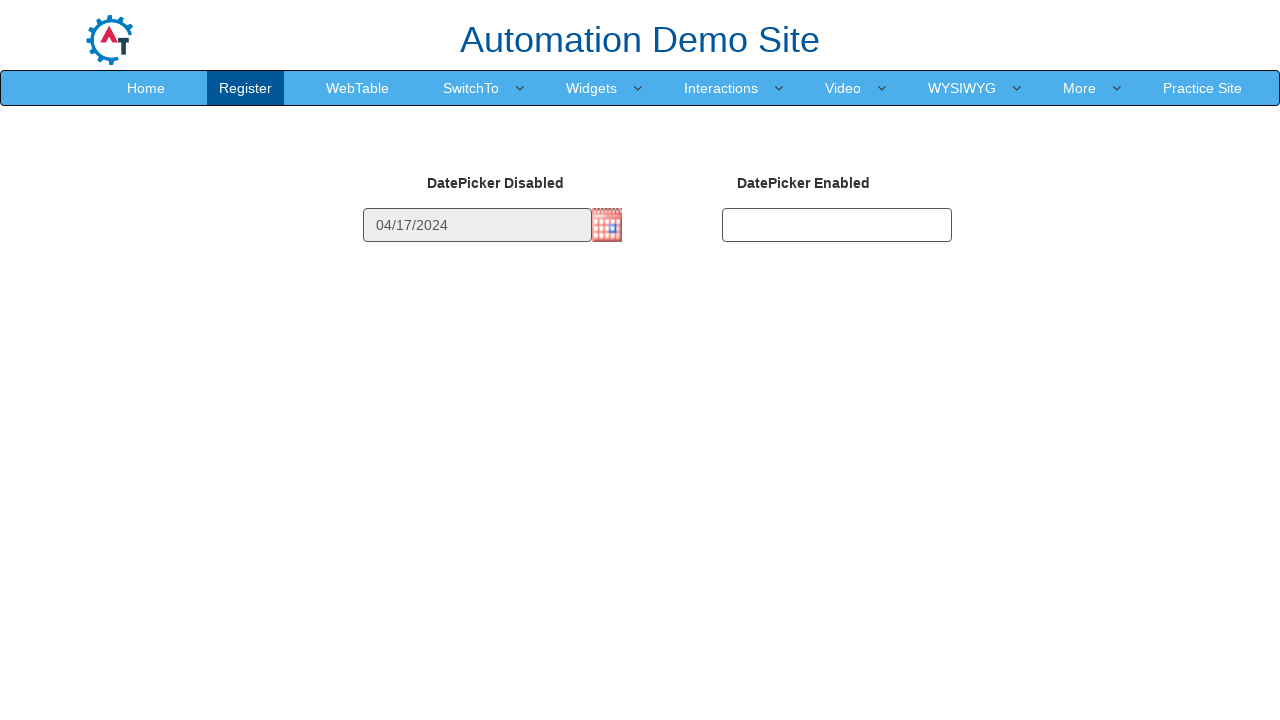